Tests selecting and deselecting all checkboxes on a form, then selecting only a specific checkbox by value

Starting URL: https://automationfc.github.io/multiple-fields/

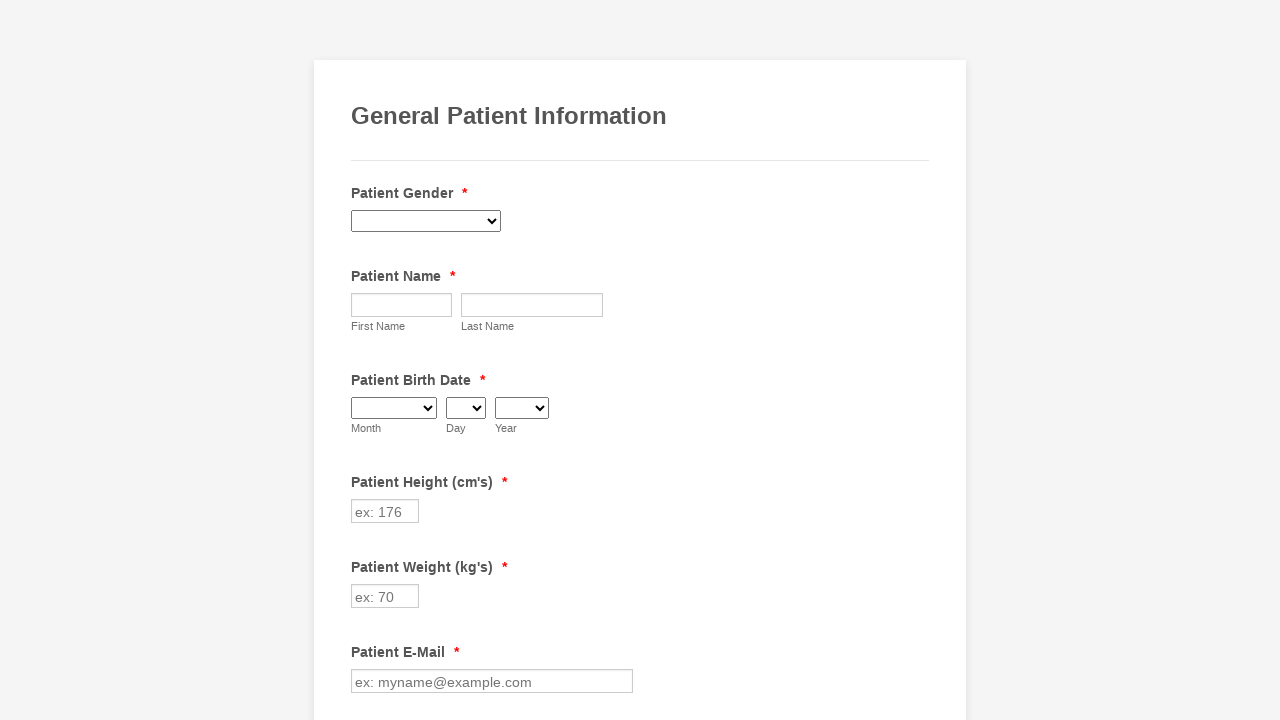

Waited for checkboxes to load on the form
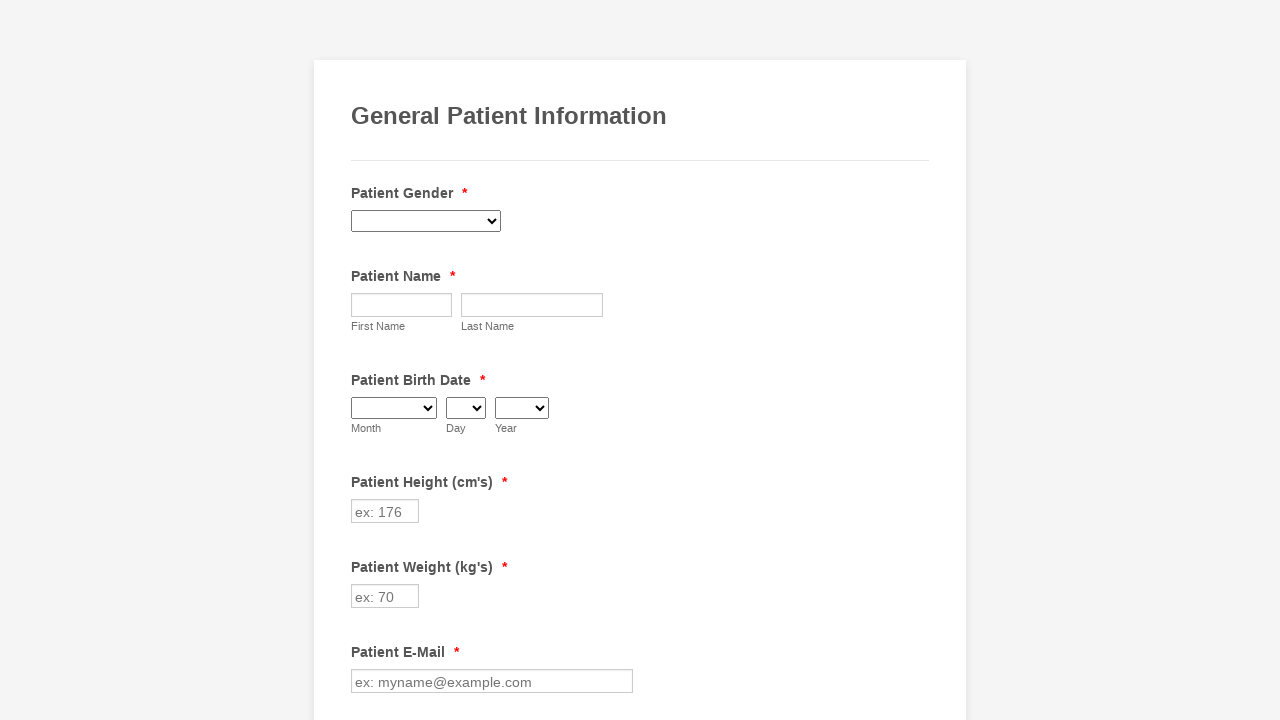

Located all checkboxes on the form
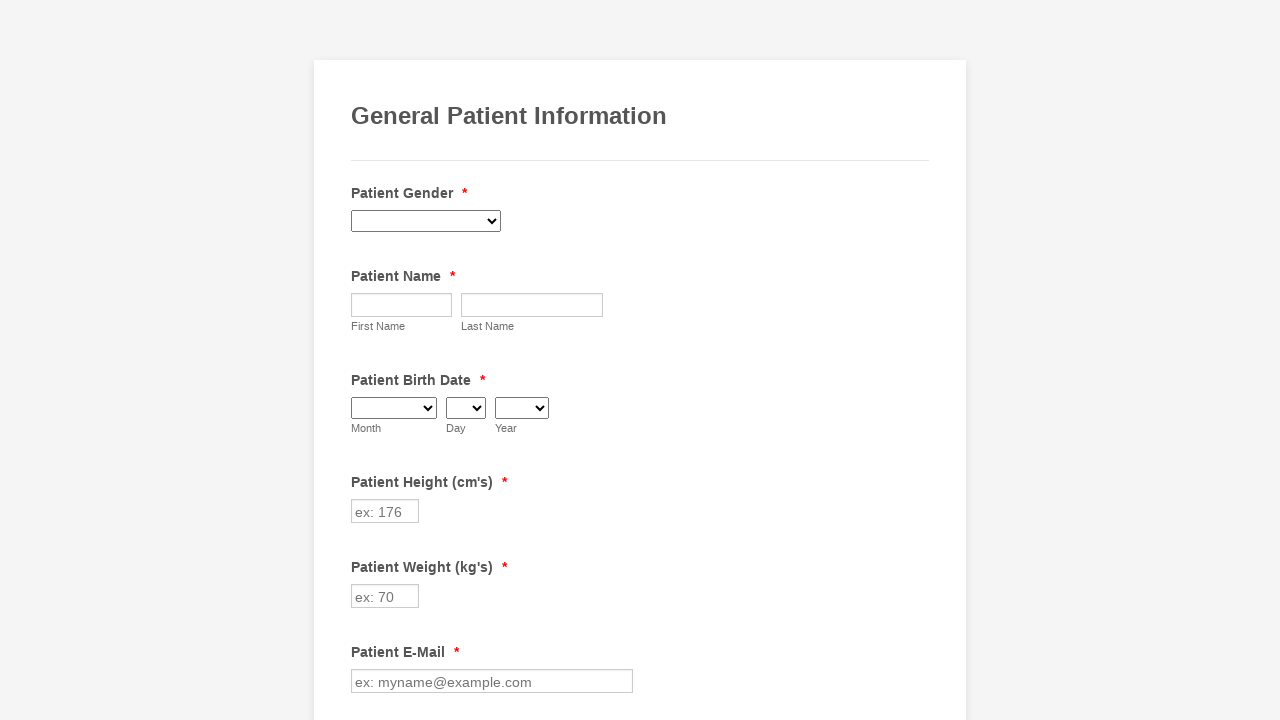

Found 29 checkboxes on the form
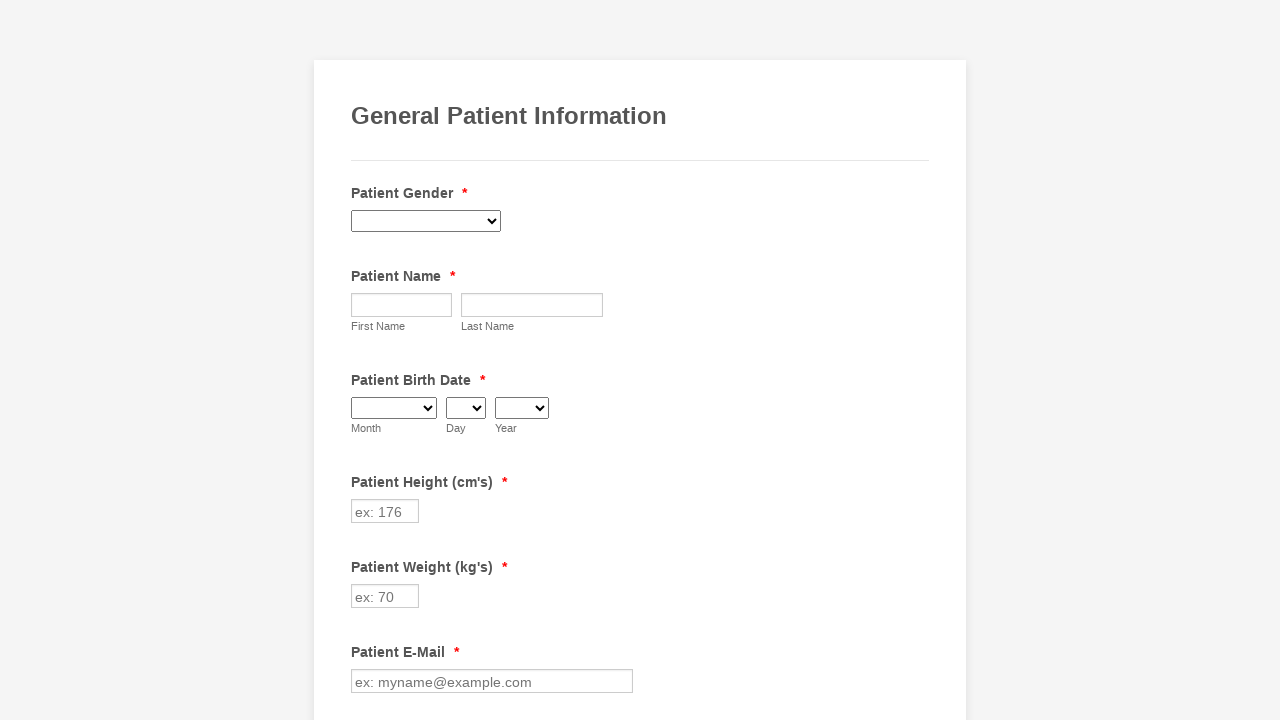

Selected checkbox 1 of 29 at (362, 360) on xpath=//div[@class='form-input-wide']//input[@type='checkbox'] >> nth=0
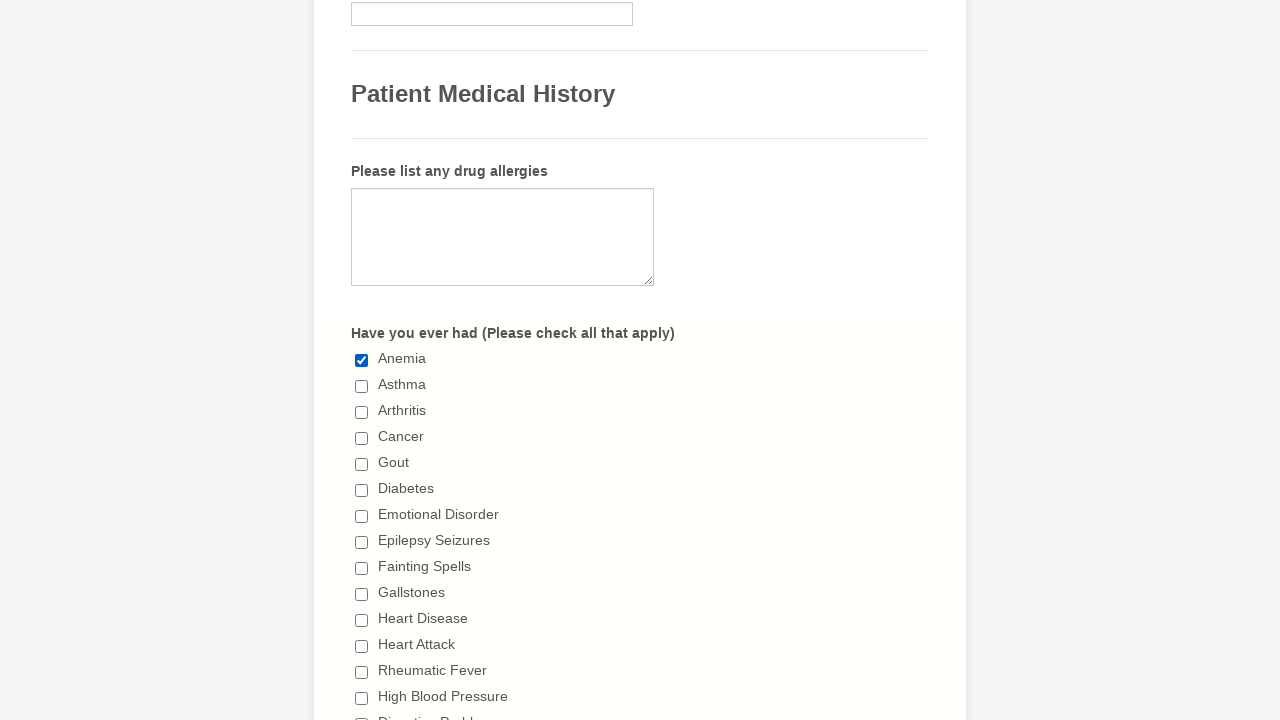

Selected checkbox 2 of 29 at (362, 386) on xpath=//div[@class='form-input-wide']//input[@type='checkbox'] >> nth=1
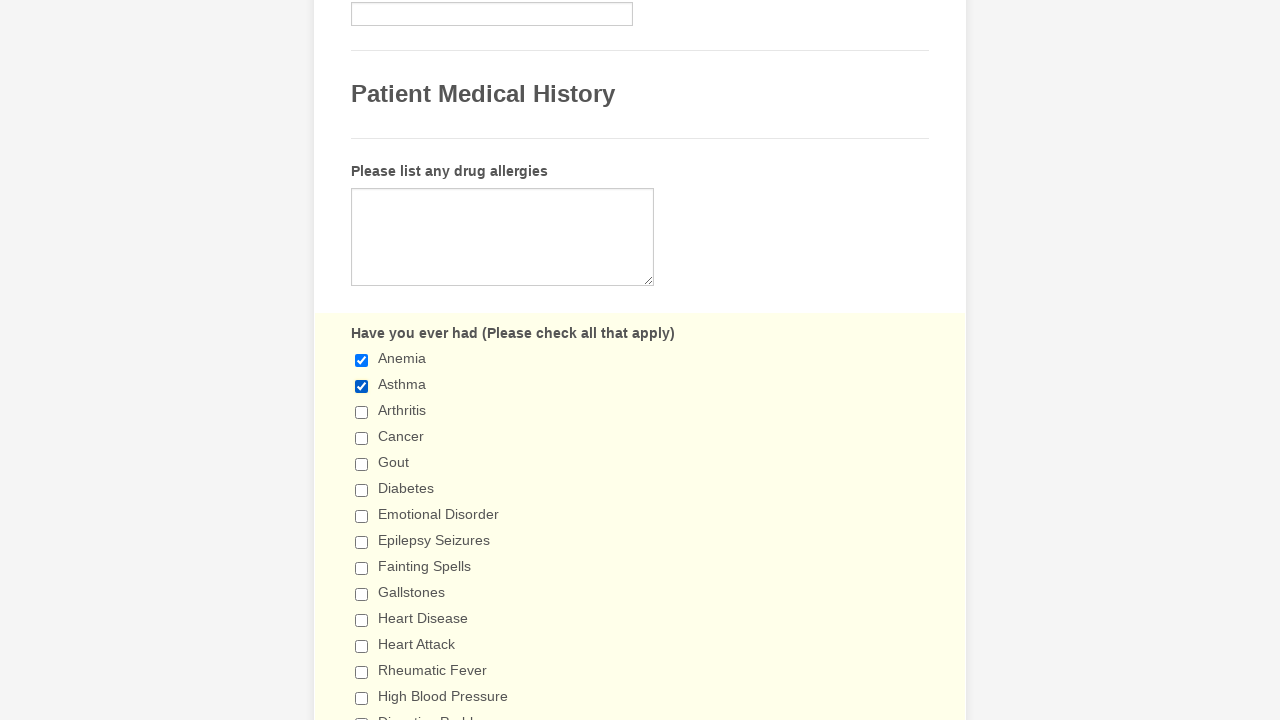

Selected checkbox 3 of 29 at (362, 412) on xpath=//div[@class='form-input-wide']//input[@type='checkbox'] >> nth=2
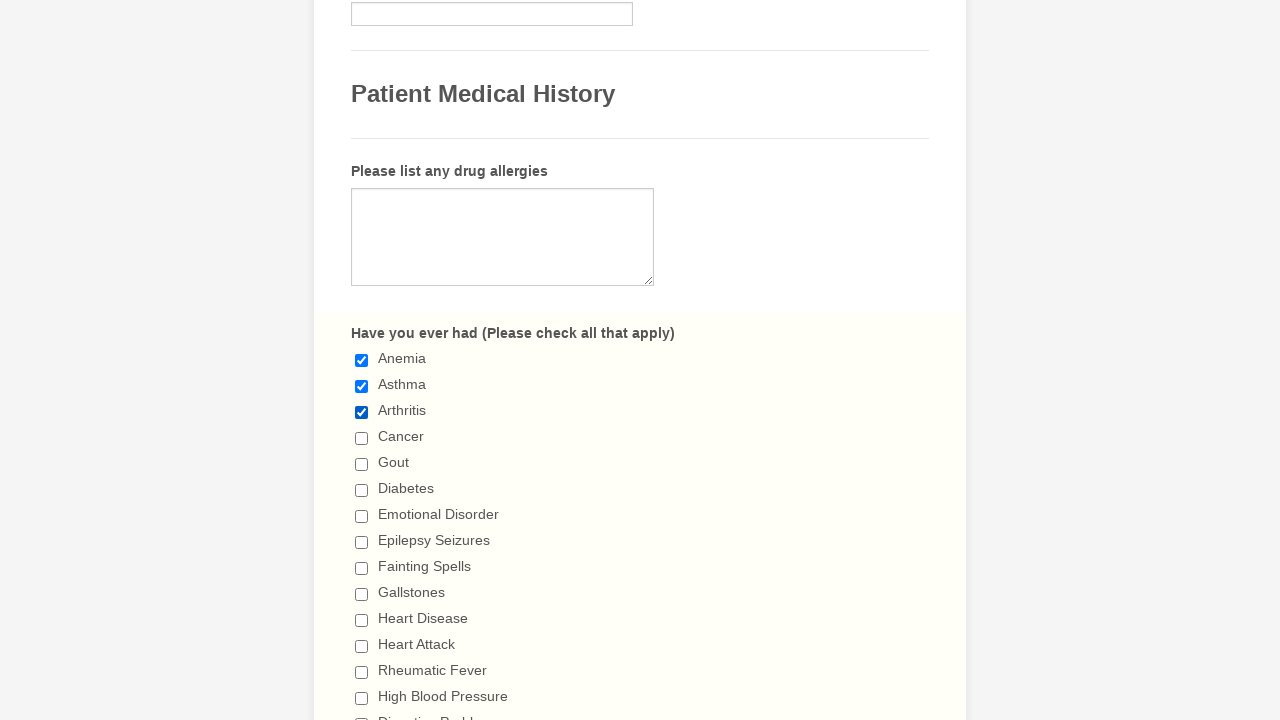

Selected checkbox 4 of 29 at (362, 438) on xpath=//div[@class='form-input-wide']//input[@type='checkbox'] >> nth=3
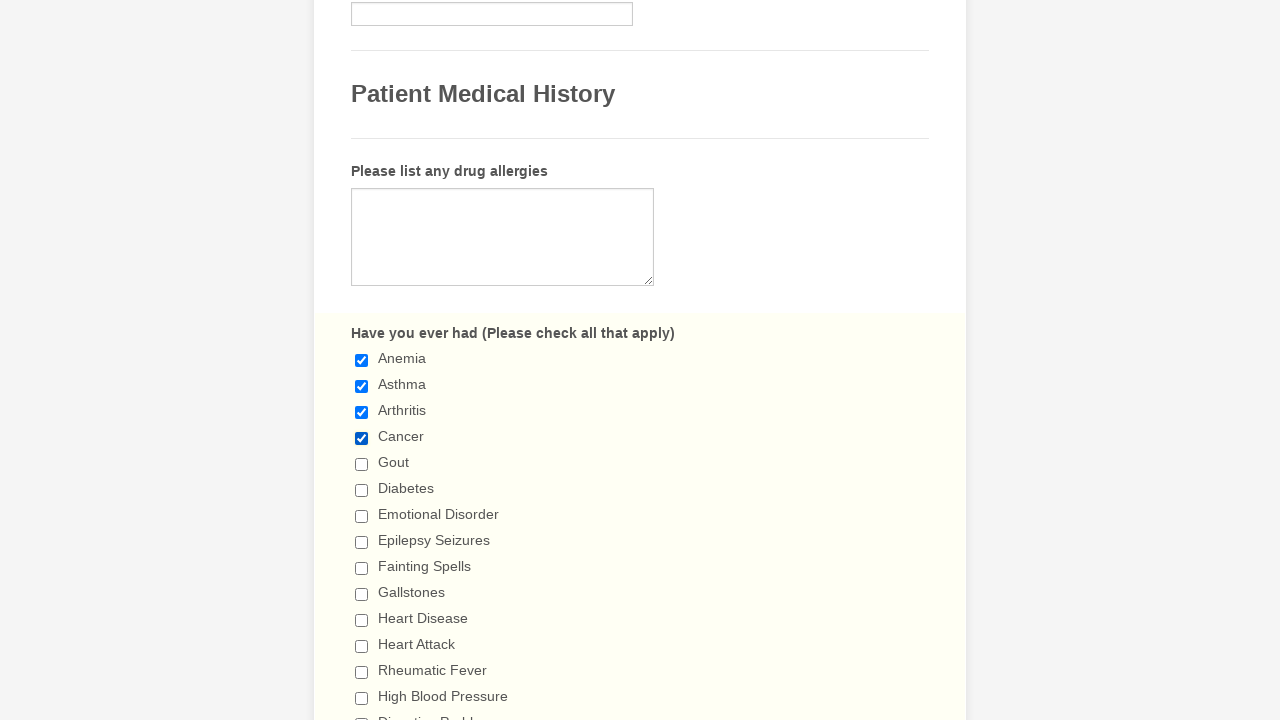

Selected checkbox 5 of 29 at (362, 464) on xpath=//div[@class='form-input-wide']//input[@type='checkbox'] >> nth=4
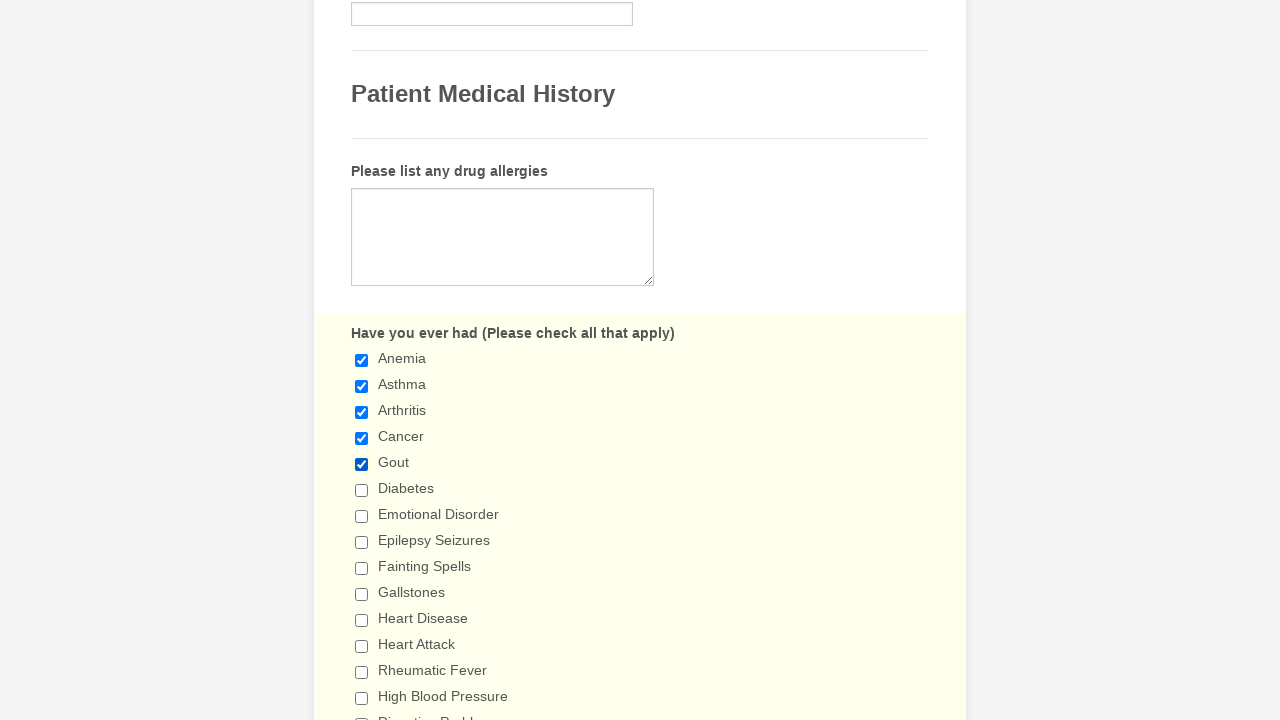

Selected checkbox 6 of 29 at (362, 490) on xpath=//div[@class='form-input-wide']//input[@type='checkbox'] >> nth=5
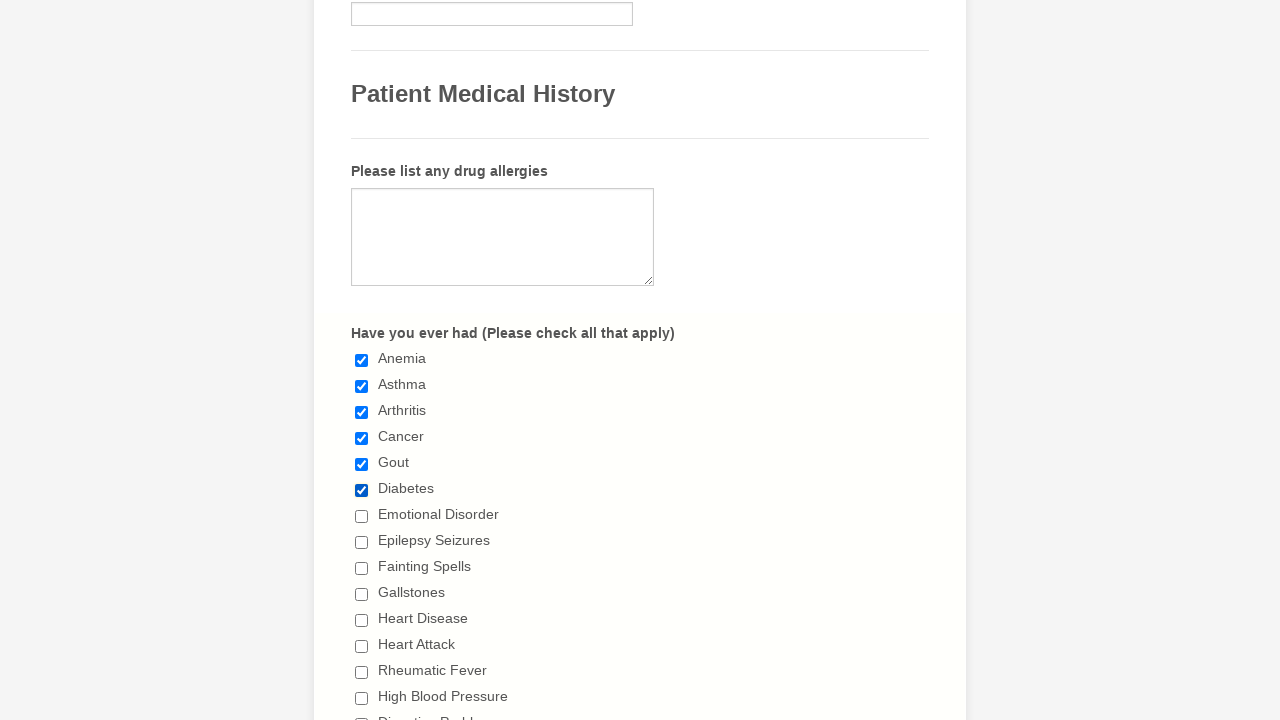

Selected checkbox 7 of 29 at (362, 516) on xpath=//div[@class='form-input-wide']//input[@type='checkbox'] >> nth=6
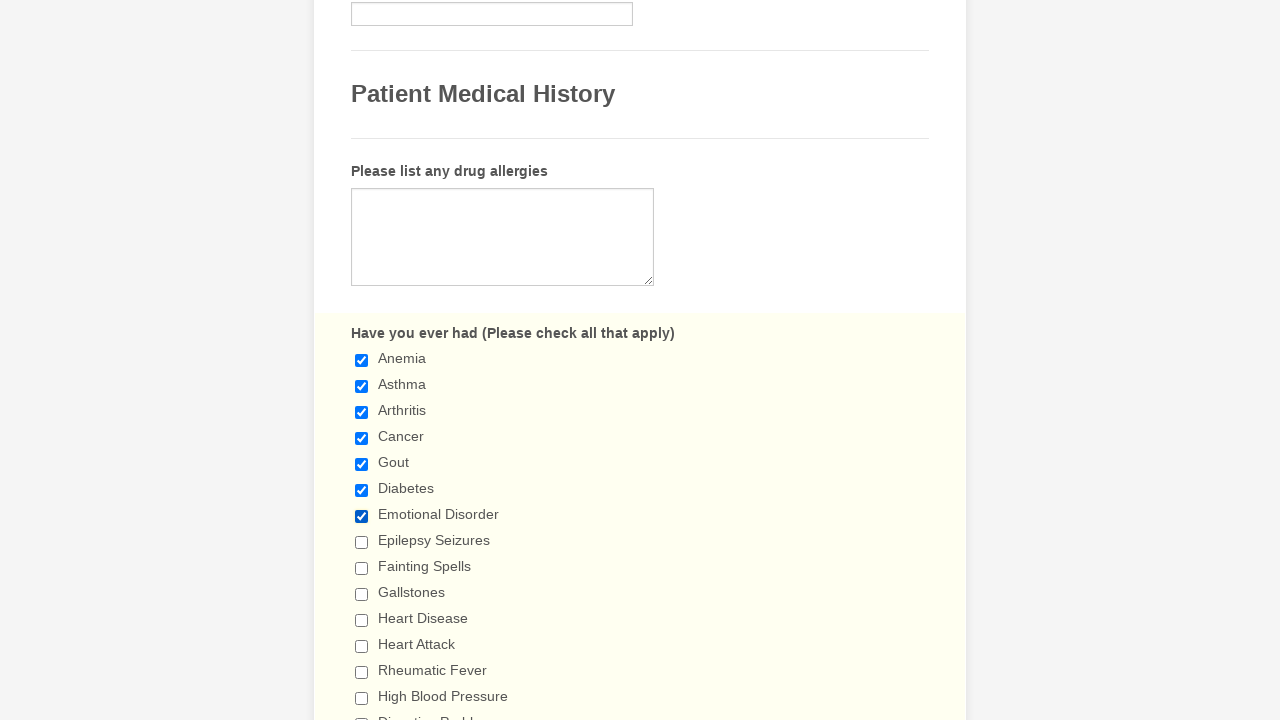

Selected checkbox 8 of 29 at (362, 542) on xpath=//div[@class='form-input-wide']//input[@type='checkbox'] >> nth=7
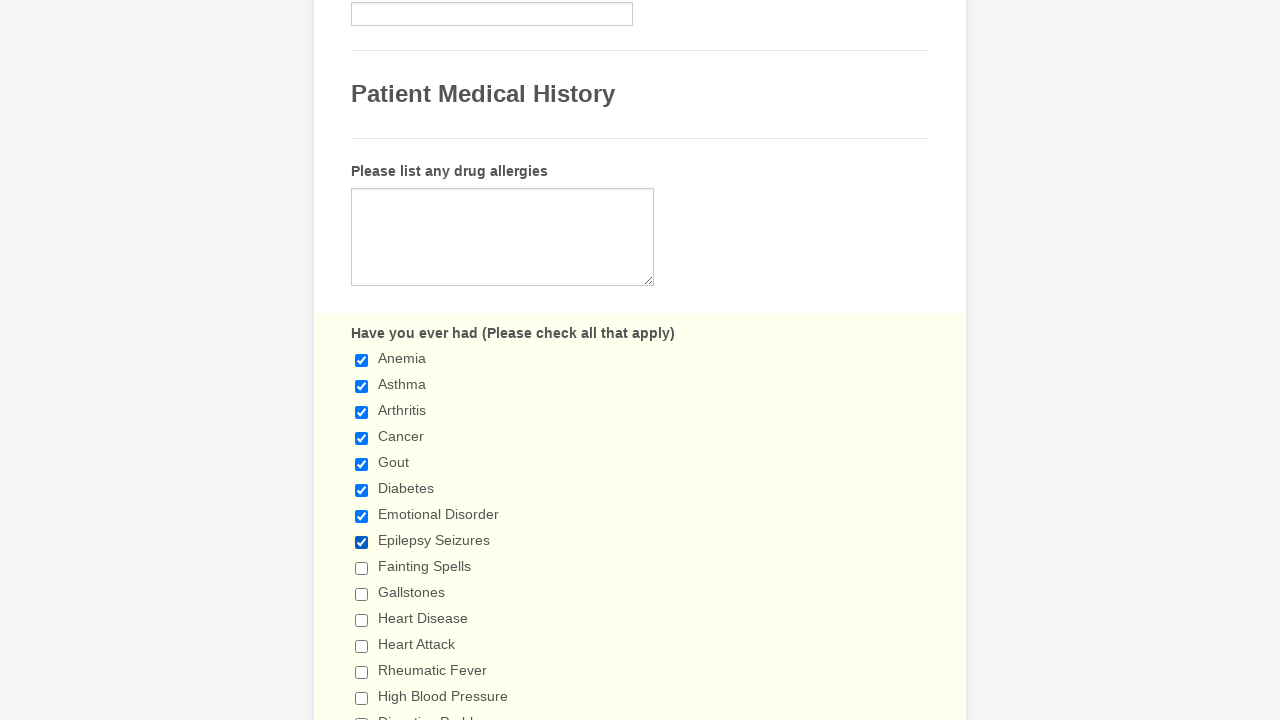

Selected checkbox 9 of 29 at (362, 568) on xpath=//div[@class='form-input-wide']//input[@type='checkbox'] >> nth=8
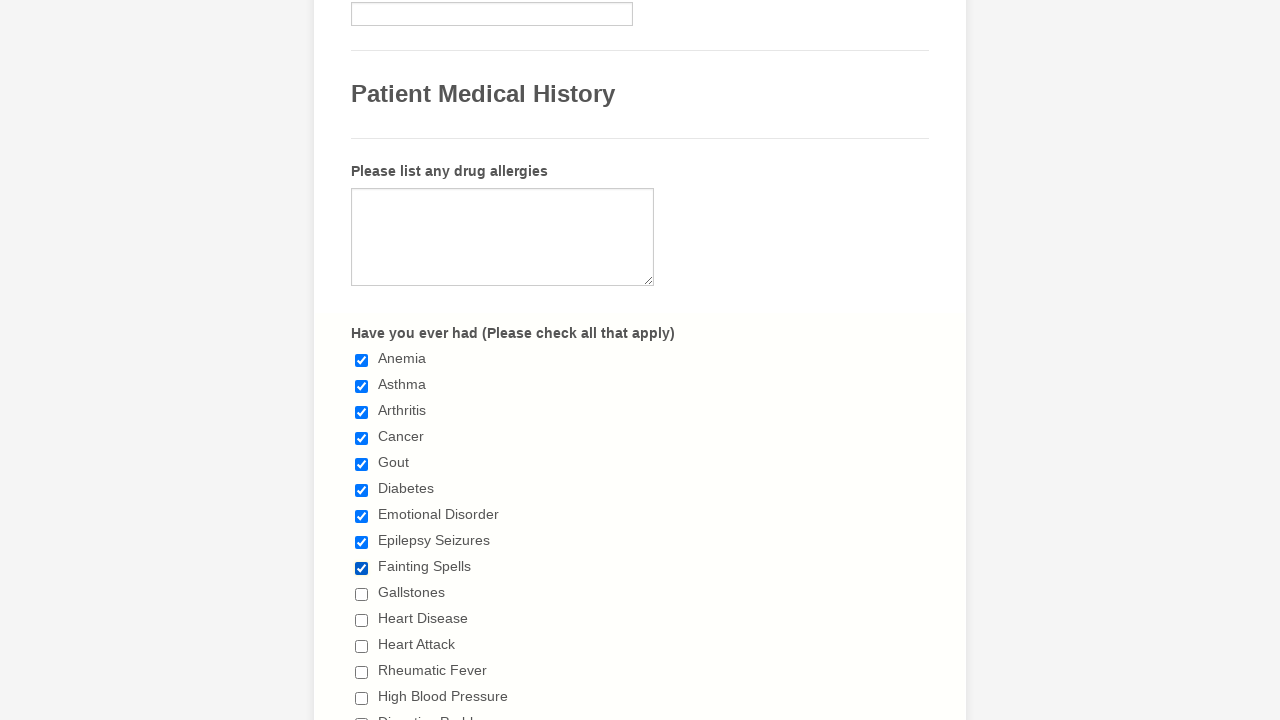

Selected checkbox 10 of 29 at (362, 594) on xpath=//div[@class='form-input-wide']//input[@type='checkbox'] >> nth=9
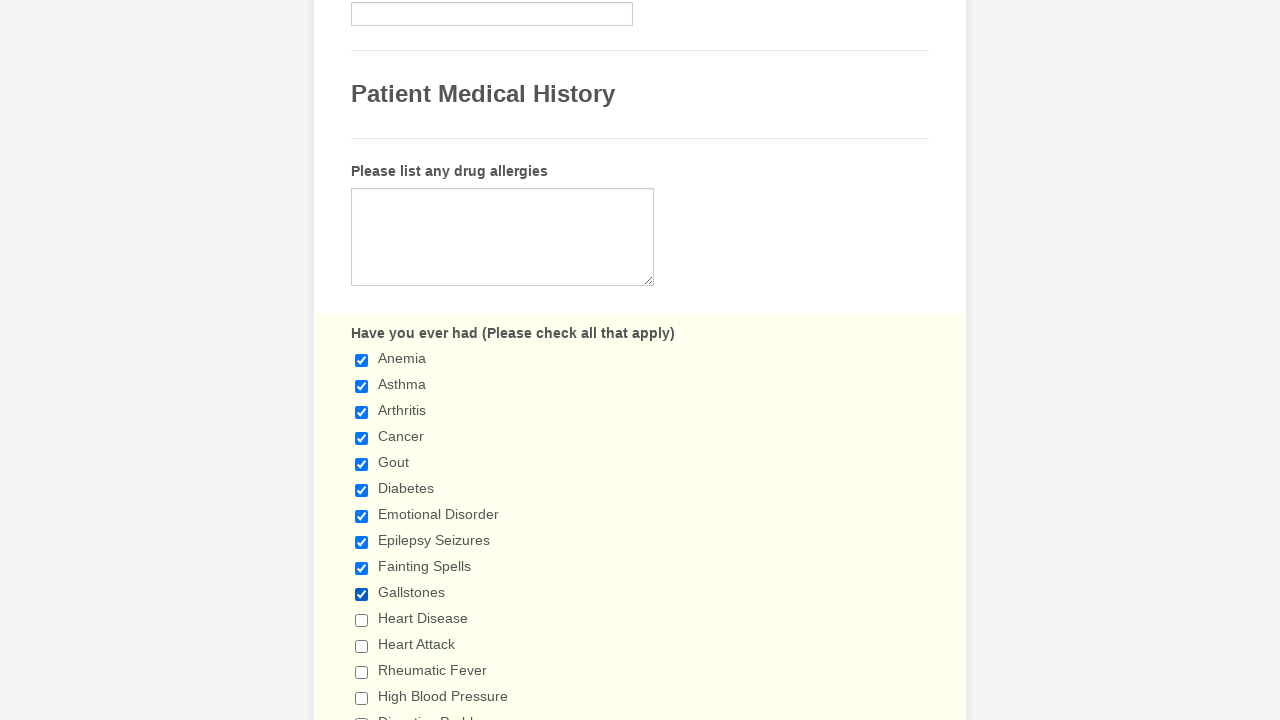

Selected checkbox 11 of 29 at (362, 620) on xpath=//div[@class='form-input-wide']//input[@type='checkbox'] >> nth=10
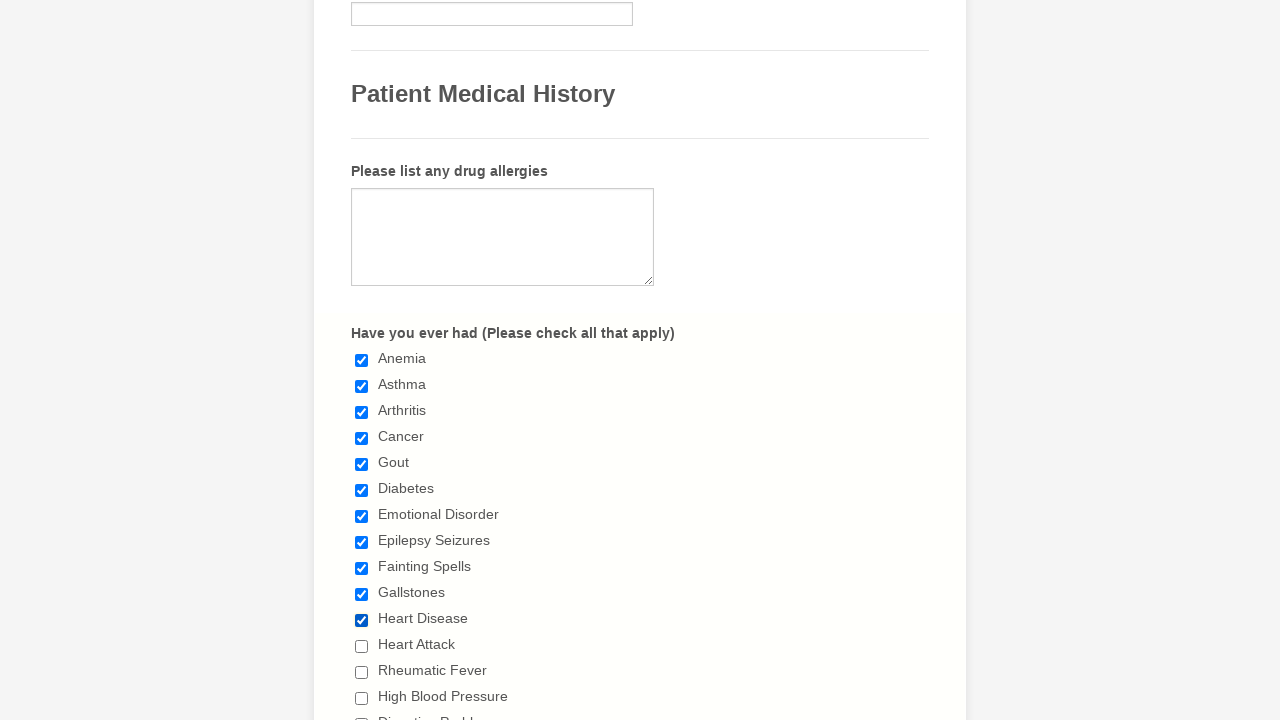

Selected checkbox 12 of 29 at (362, 646) on xpath=//div[@class='form-input-wide']//input[@type='checkbox'] >> nth=11
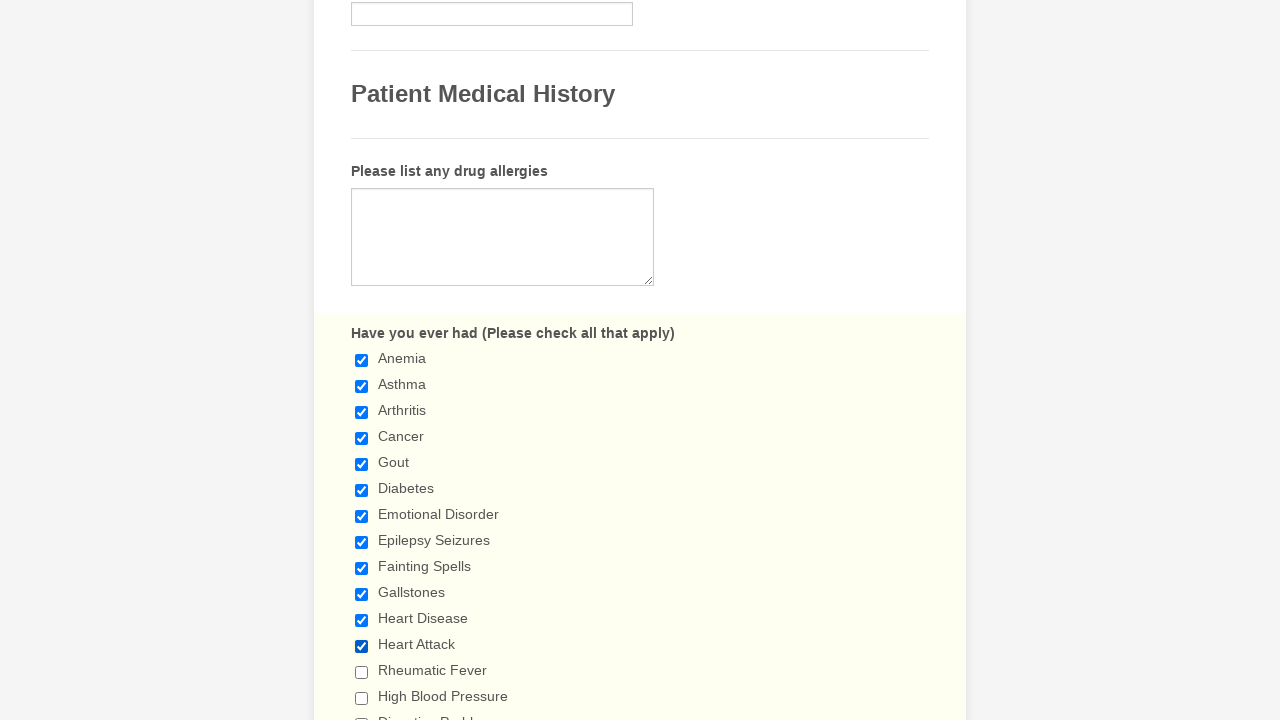

Selected checkbox 13 of 29 at (362, 672) on xpath=//div[@class='form-input-wide']//input[@type='checkbox'] >> nth=12
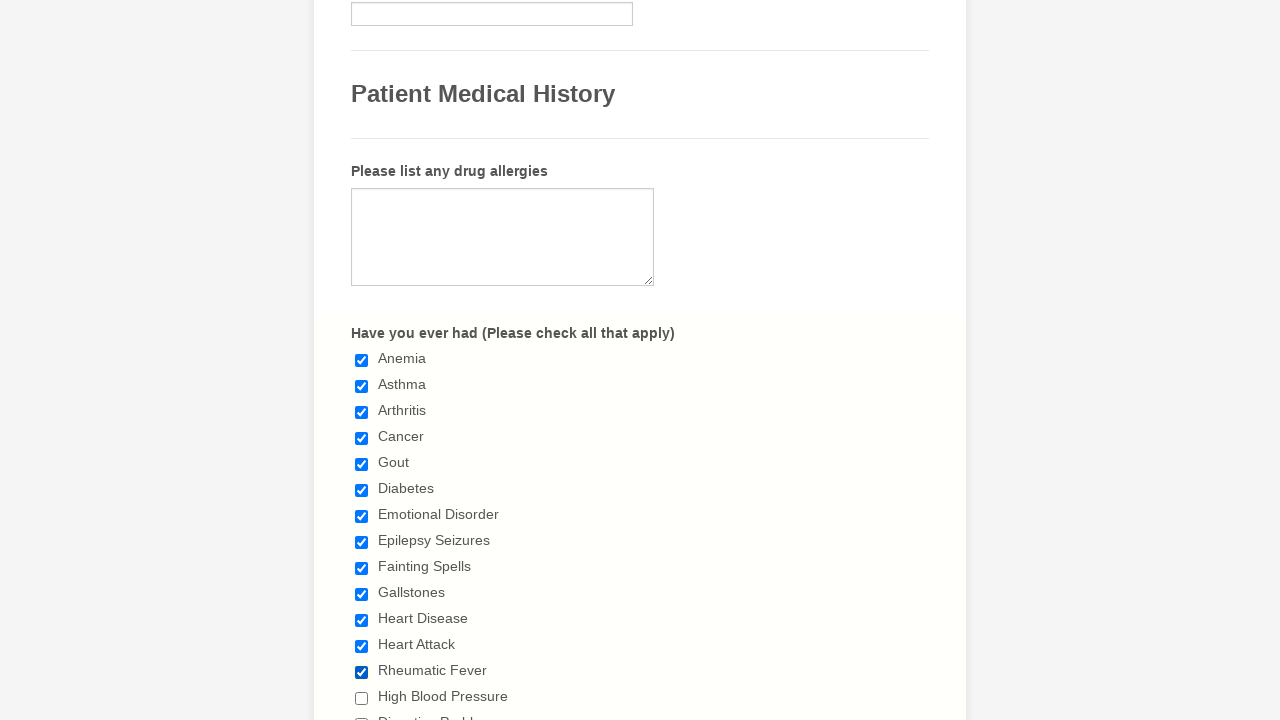

Selected checkbox 14 of 29 at (362, 698) on xpath=//div[@class='form-input-wide']//input[@type='checkbox'] >> nth=13
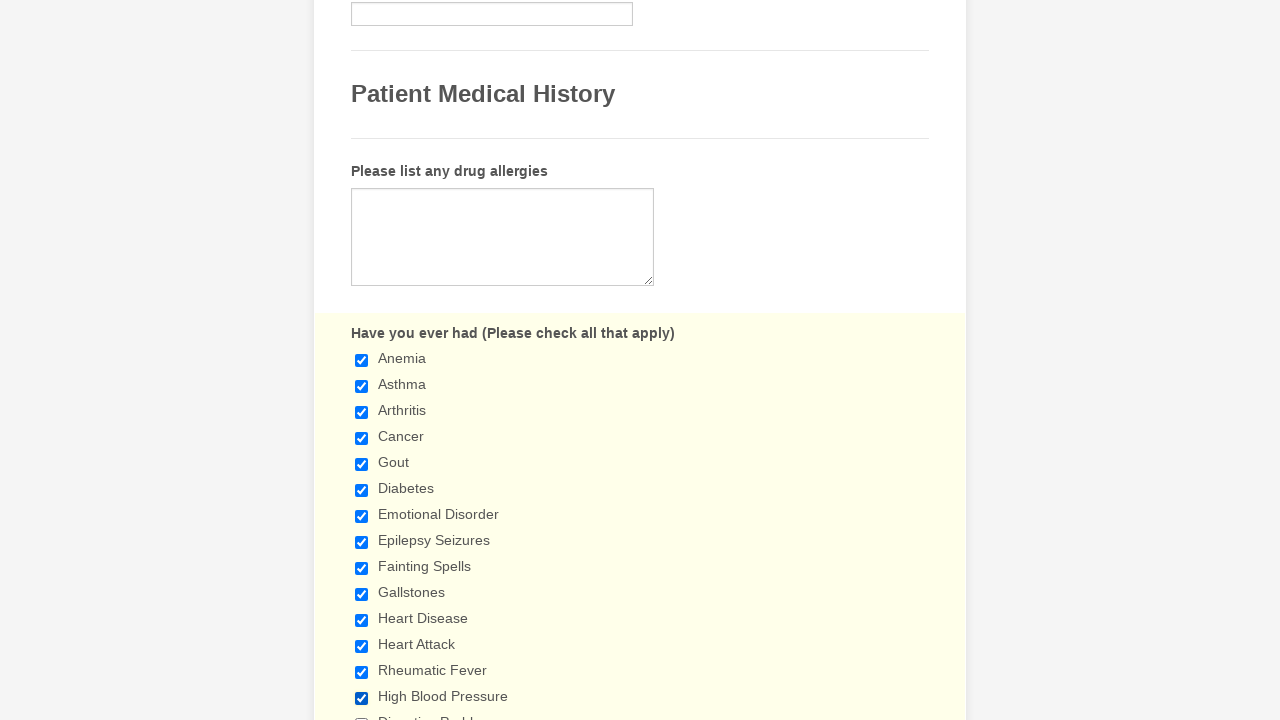

Selected checkbox 15 of 29 at (362, 714) on xpath=//div[@class='form-input-wide']//input[@type='checkbox'] >> nth=14
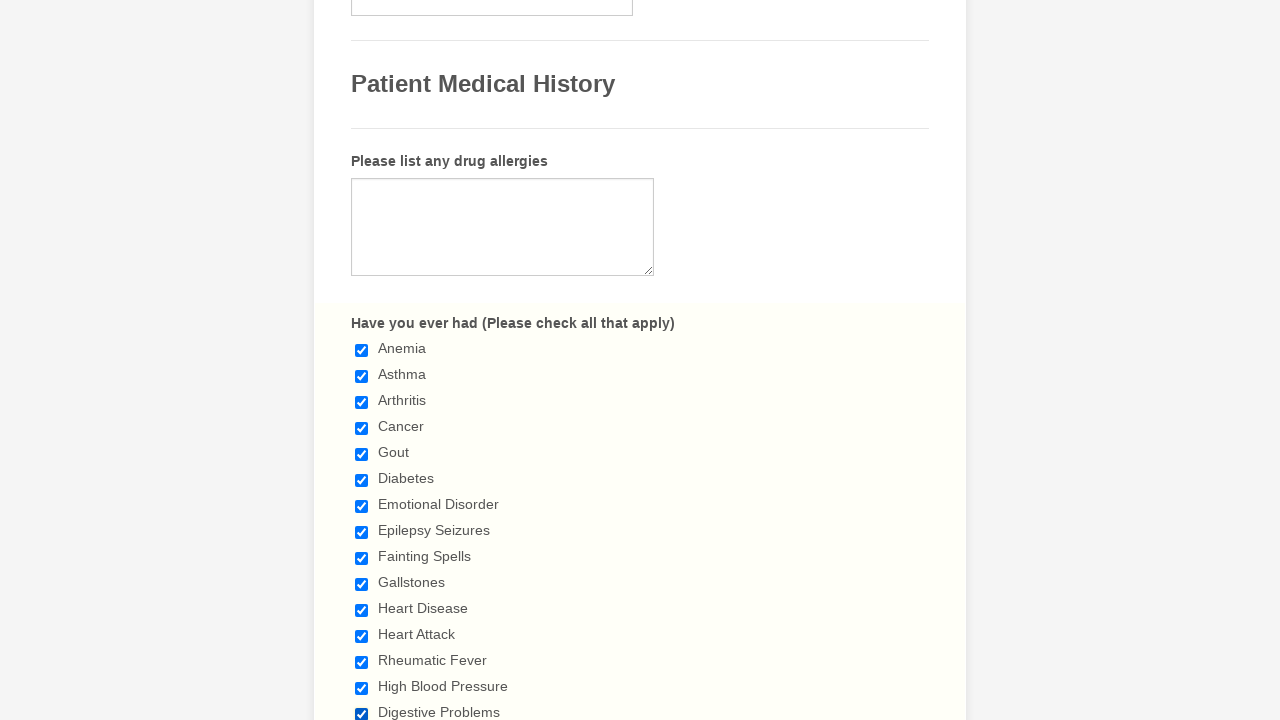

Selected checkbox 16 of 29 at (362, 360) on xpath=//div[@class='form-input-wide']//input[@type='checkbox'] >> nth=15
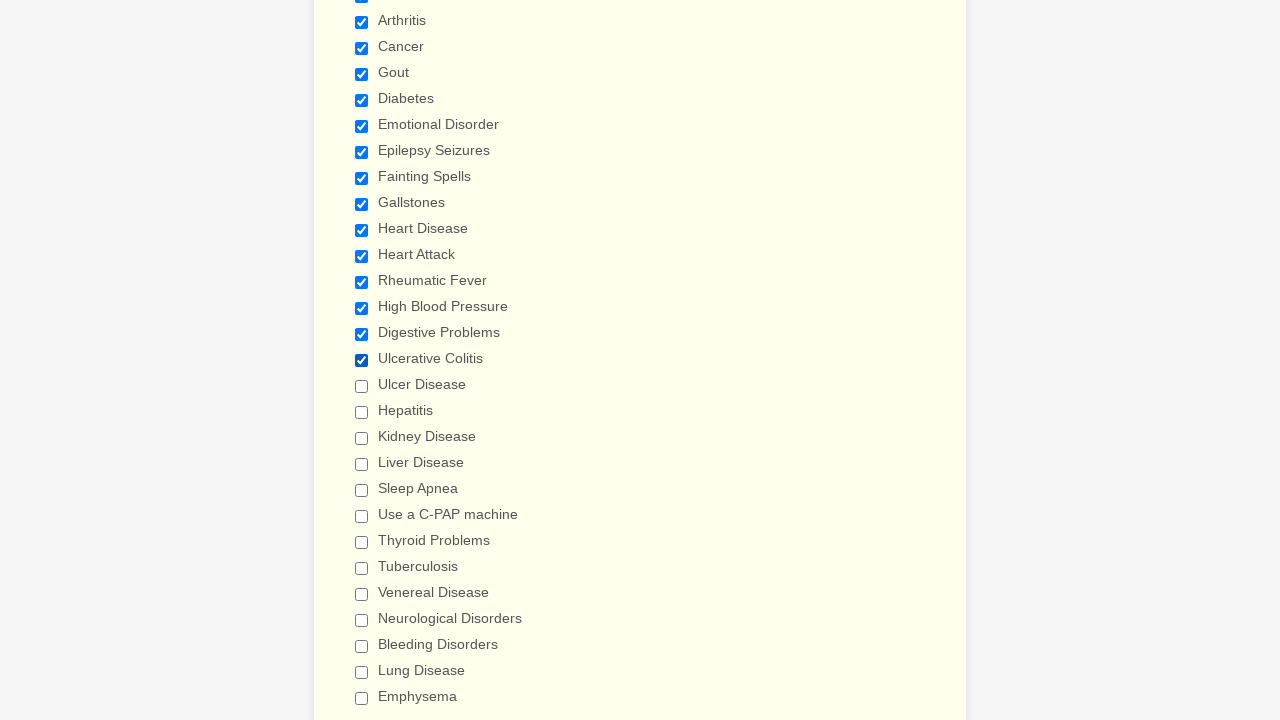

Selected checkbox 17 of 29 at (362, 386) on xpath=//div[@class='form-input-wide']//input[@type='checkbox'] >> nth=16
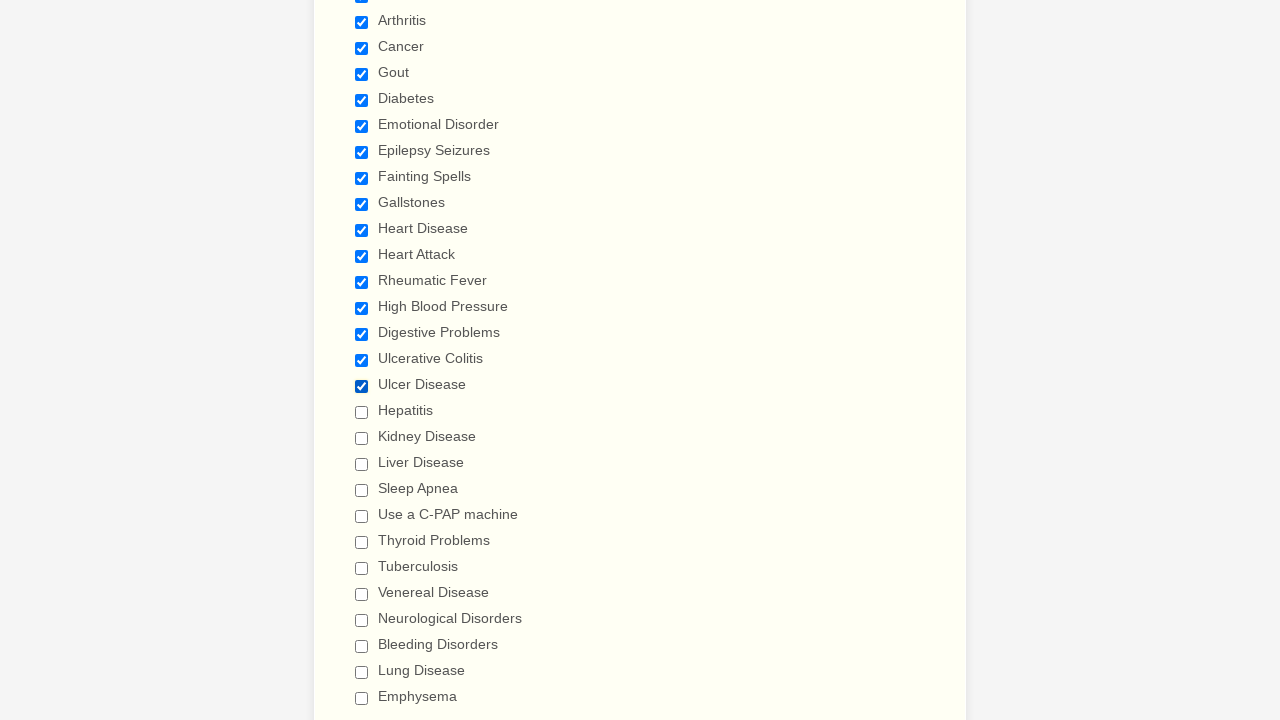

Selected checkbox 18 of 29 at (362, 412) on xpath=//div[@class='form-input-wide']//input[@type='checkbox'] >> nth=17
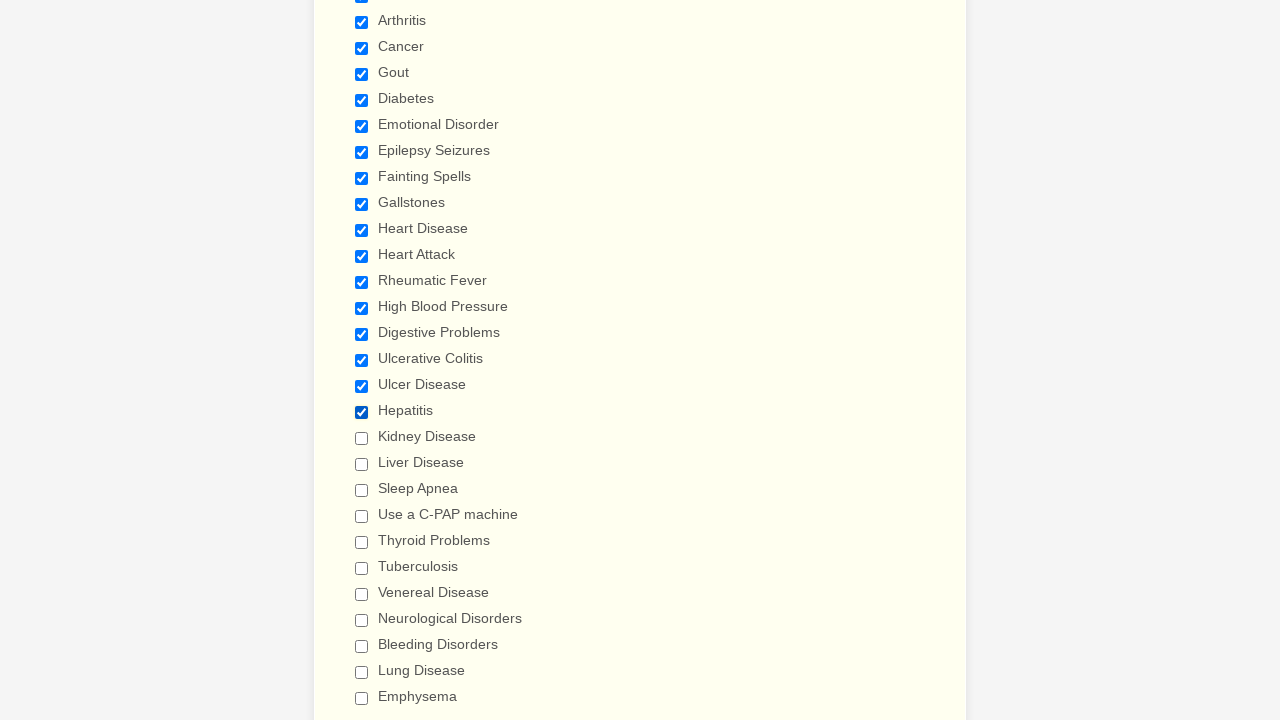

Selected checkbox 19 of 29 at (362, 438) on xpath=//div[@class='form-input-wide']//input[@type='checkbox'] >> nth=18
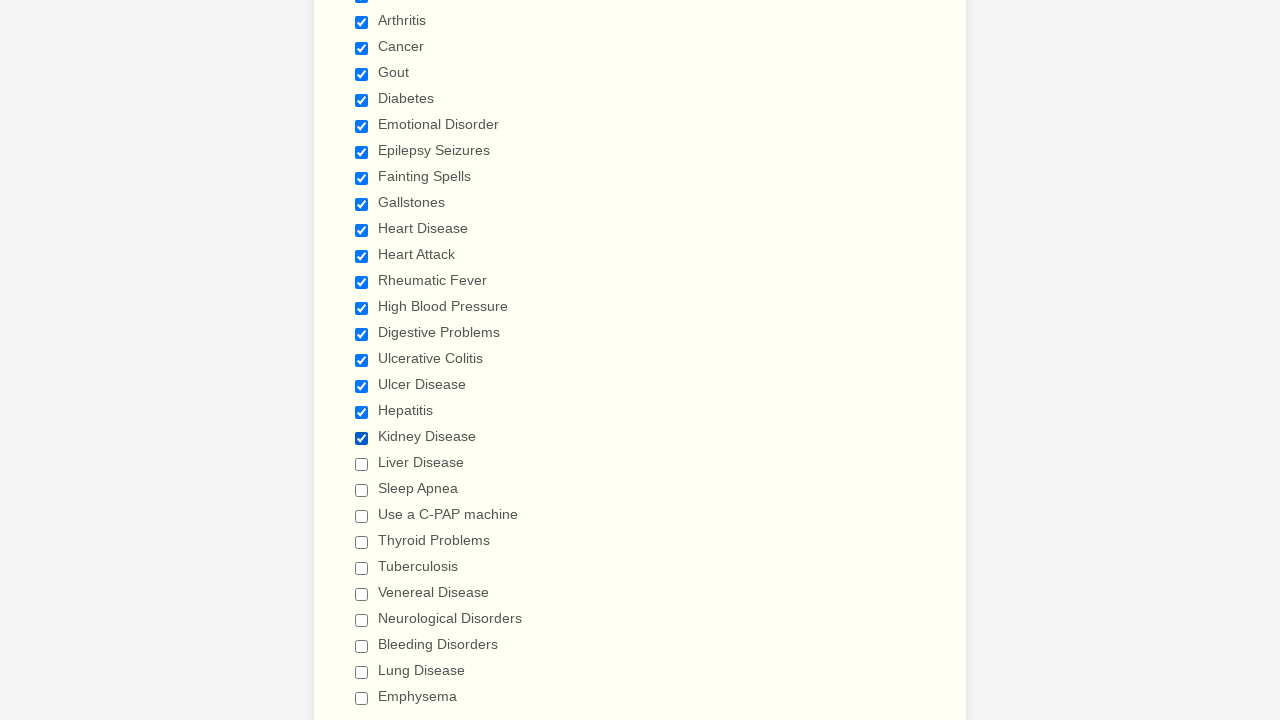

Selected checkbox 20 of 29 at (362, 464) on xpath=//div[@class='form-input-wide']//input[@type='checkbox'] >> nth=19
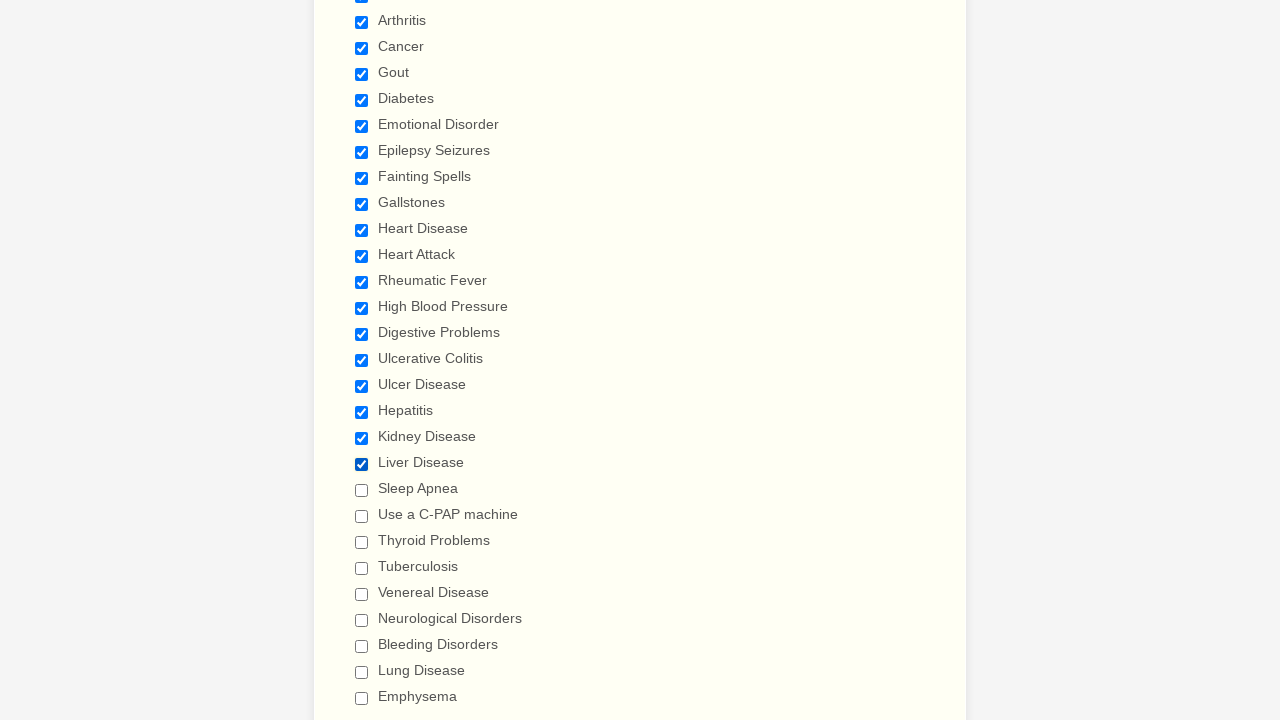

Selected checkbox 21 of 29 at (362, 490) on xpath=//div[@class='form-input-wide']//input[@type='checkbox'] >> nth=20
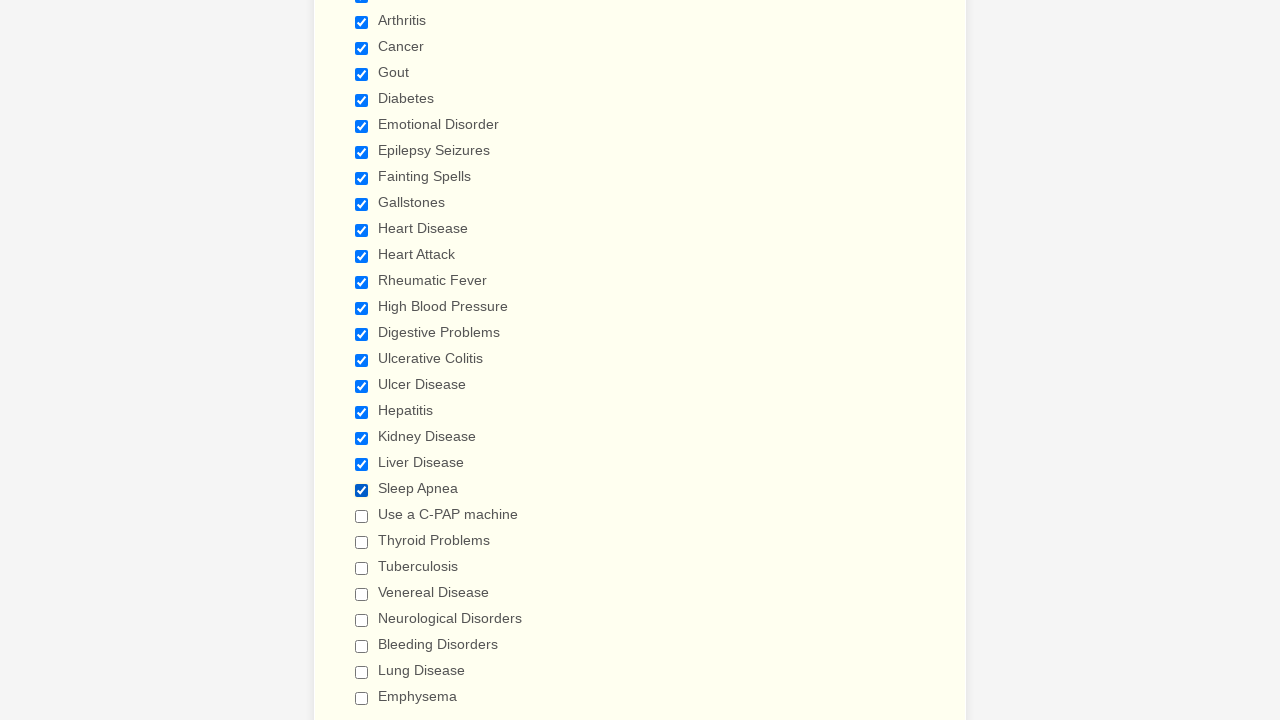

Selected checkbox 22 of 29 at (362, 516) on xpath=//div[@class='form-input-wide']//input[@type='checkbox'] >> nth=21
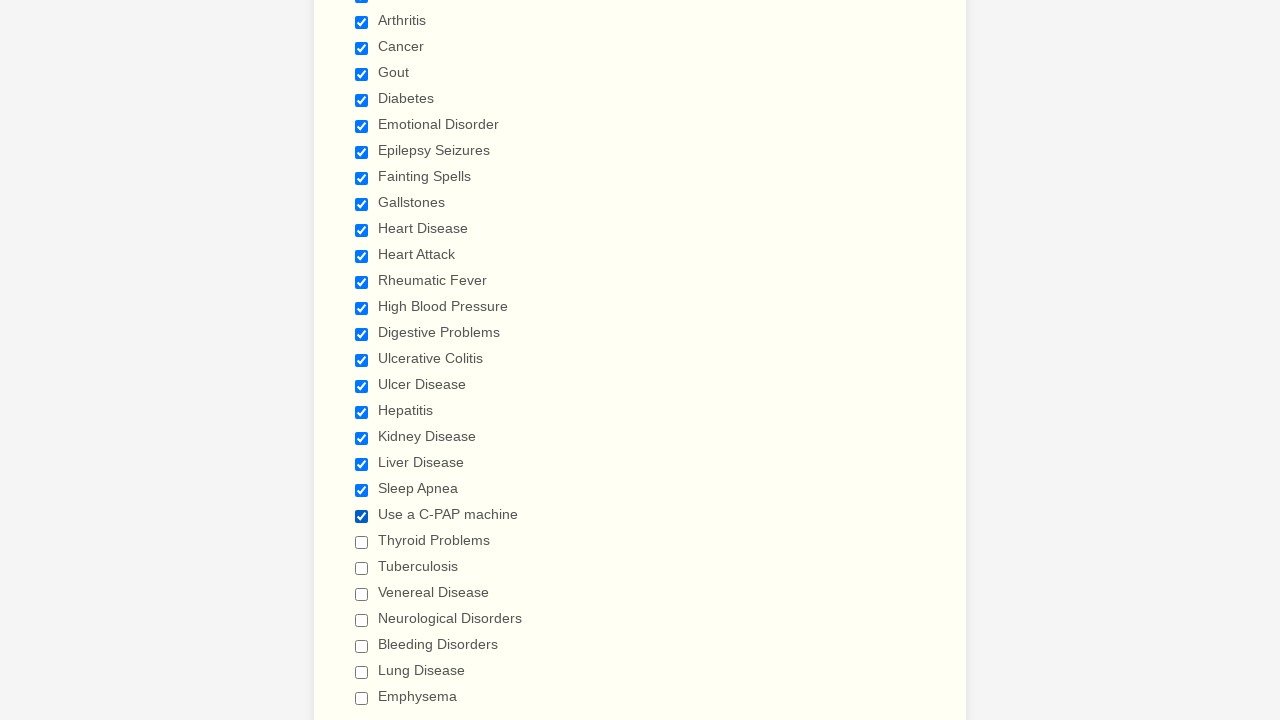

Selected checkbox 23 of 29 at (362, 542) on xpath=//div[@class='form-input-wide']//input[@type='checkbox'] >> nth=22
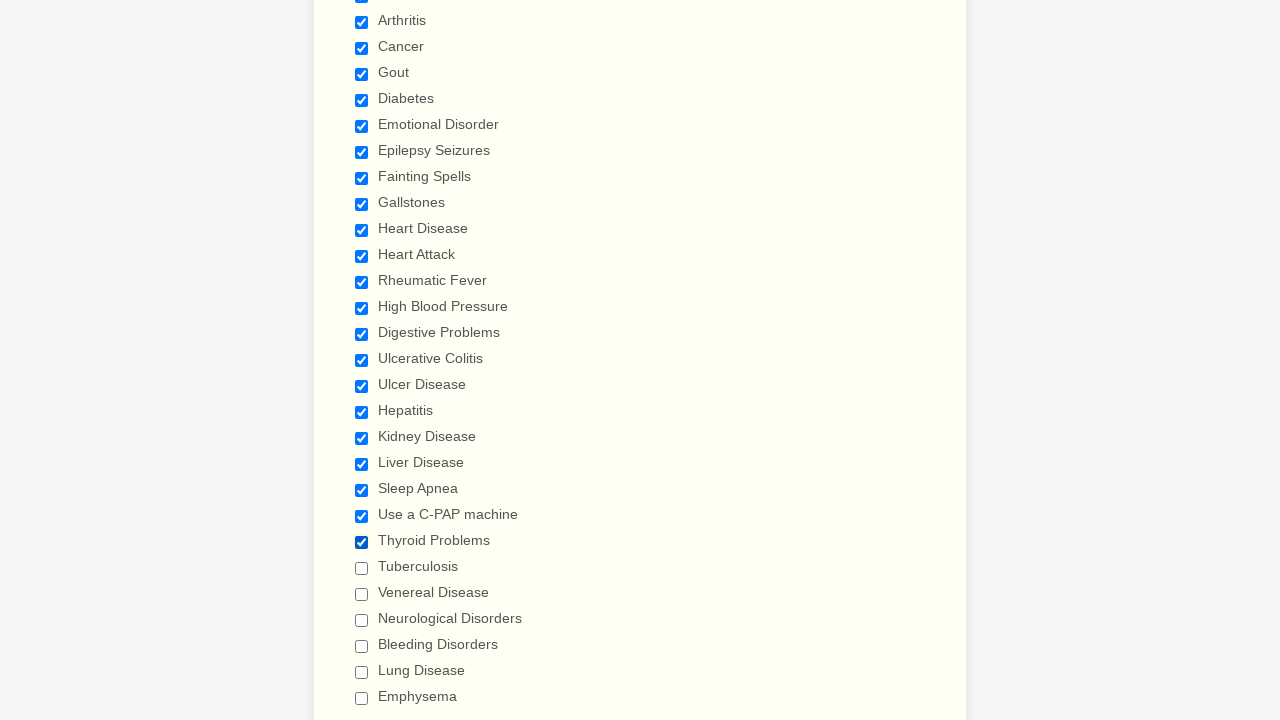

Selected checkbox 24 of 29 at (362, 568) on xpath=//div[@class='form-input-wide']//input[@type='checkbox'] >> nth=23
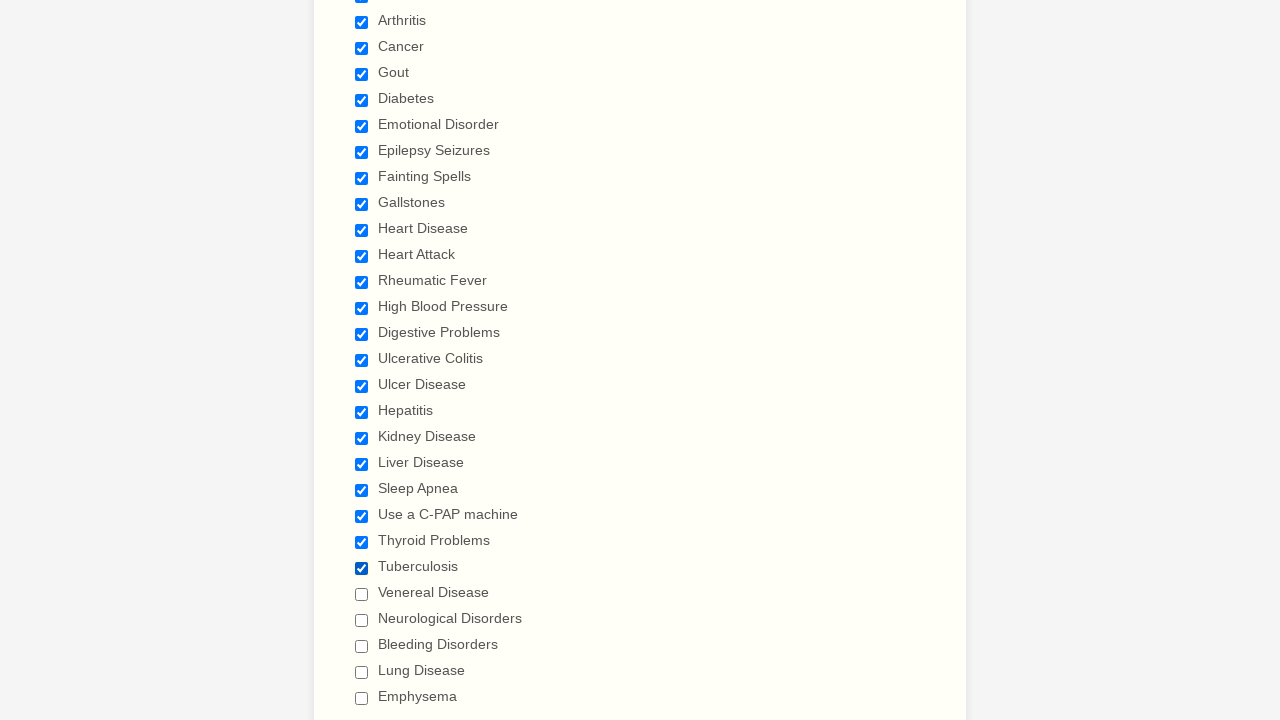

Selected checkbox 25 of 29 at (362, 594) on xpath=//div[@class='form-input-wide']//input[@type='checkbox'] >> nth=24
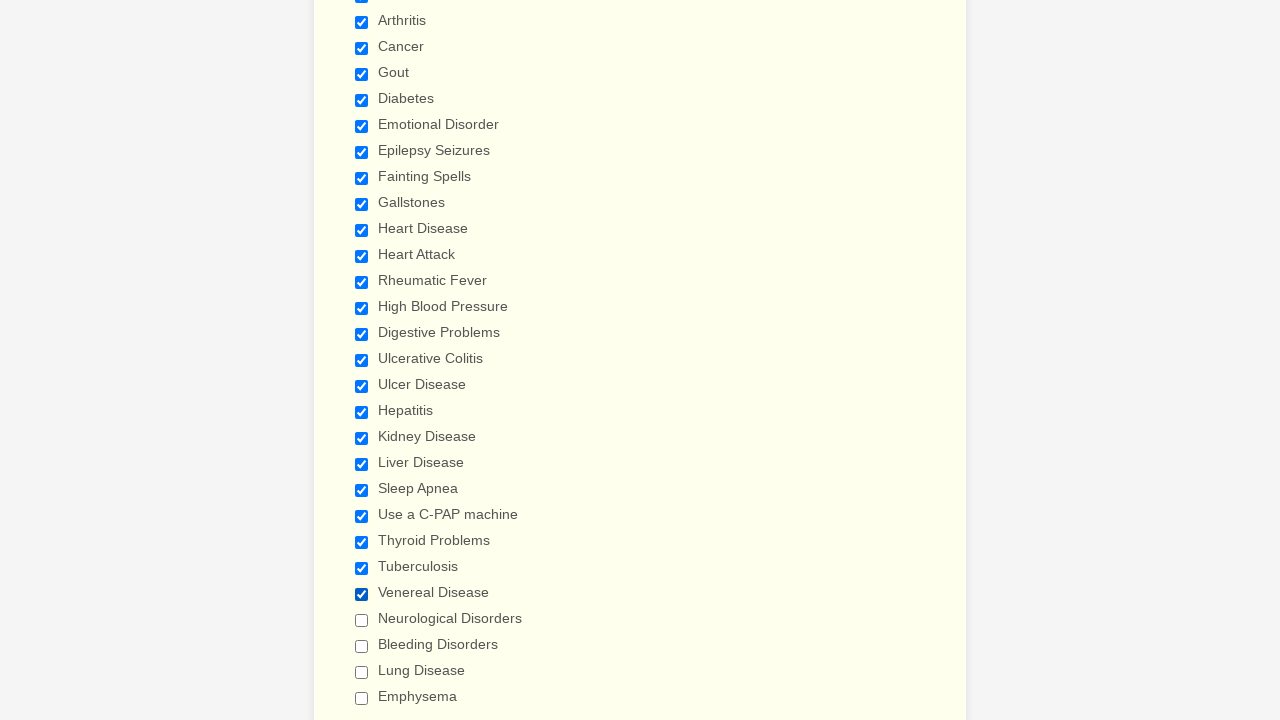

Selected checkbox 26 of 29 at (362, 620) on xpath=//div[@class='form-input-wide']//input[@type='checkbox'] >> nth=25
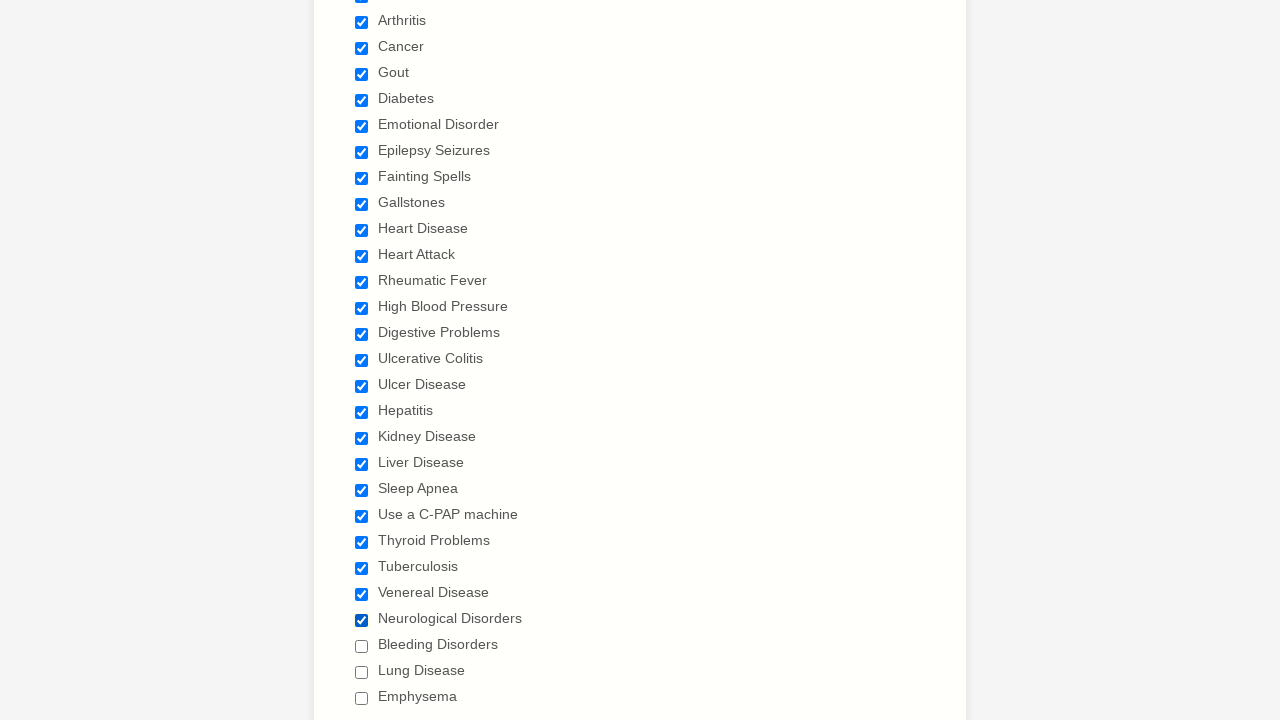

Selected checkbox 27 of 29 at (362, 646) on xpath=//div[@class='form-input-wide']//input[@type='checkbox'] >> nth=26
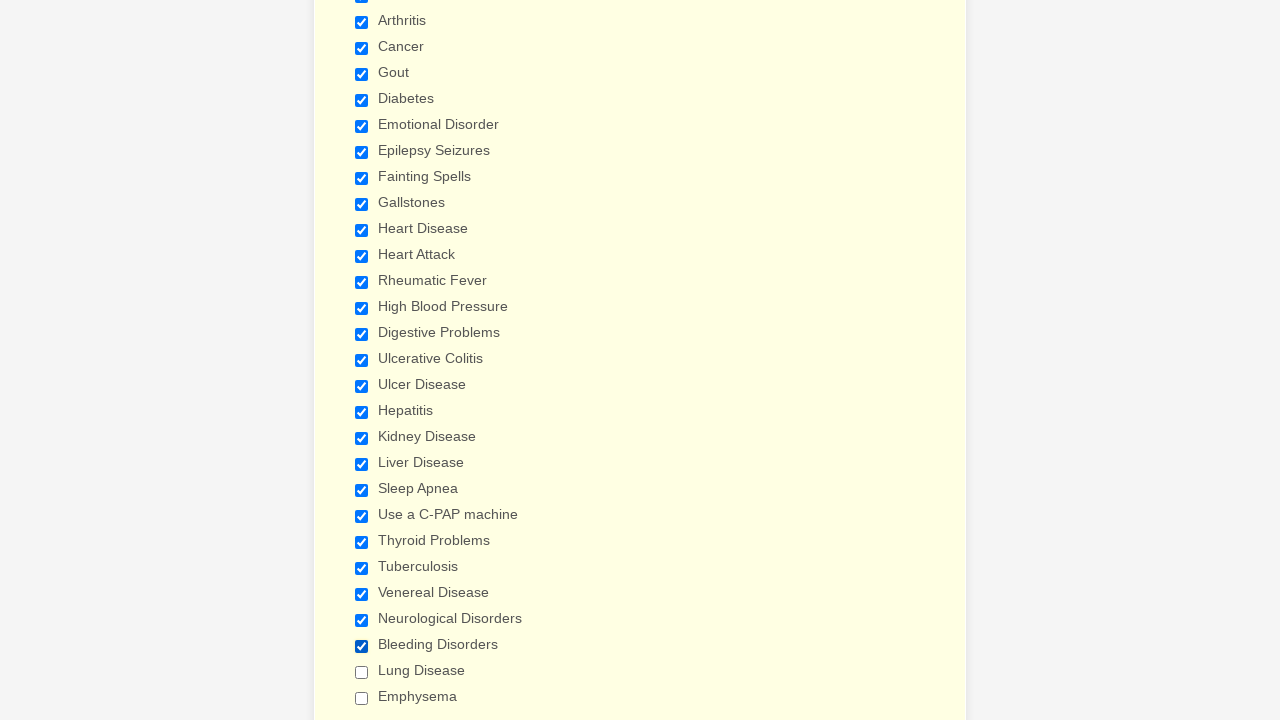

Selected checkbox 28 of 29 at (362, 672) on xpath=//div[@class='form-input-wide']//input[@type='checkbox'] >> nth=27
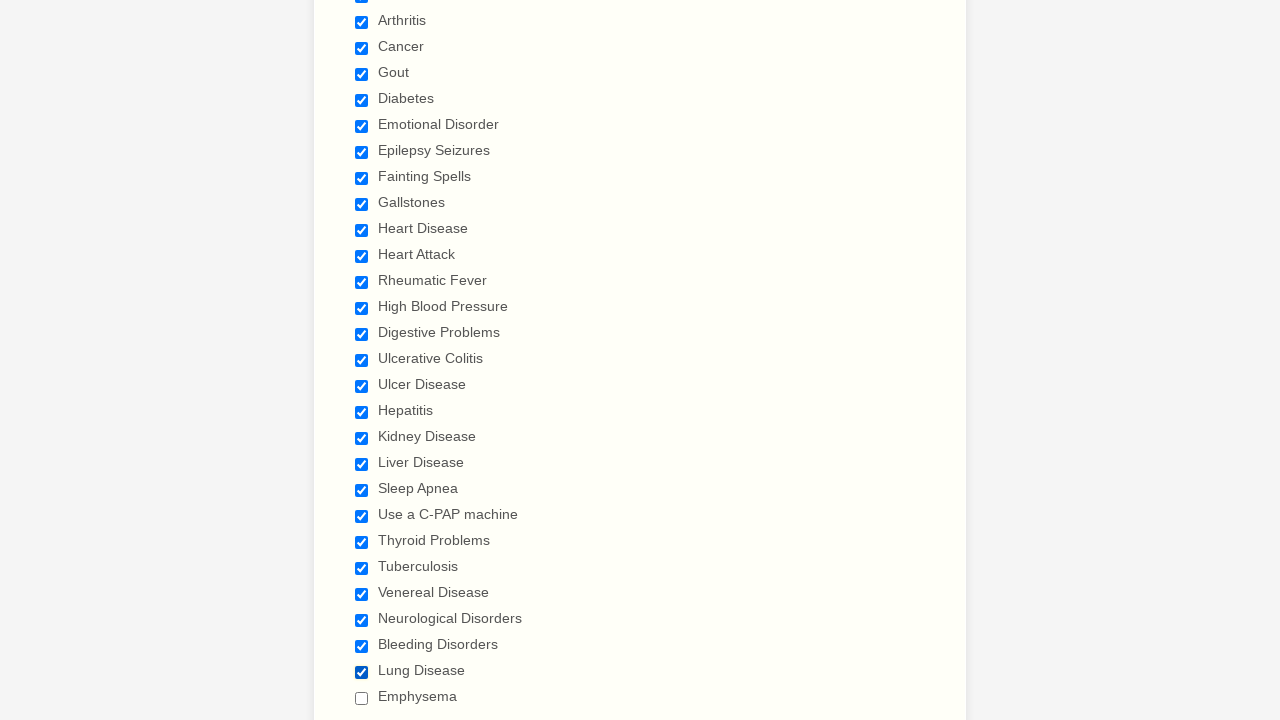

Selected checkbox 29 of 29 at (362, 698) on xpath=//div[@class='form-input-wide']//input[@type='checkbox'] >> nth=28
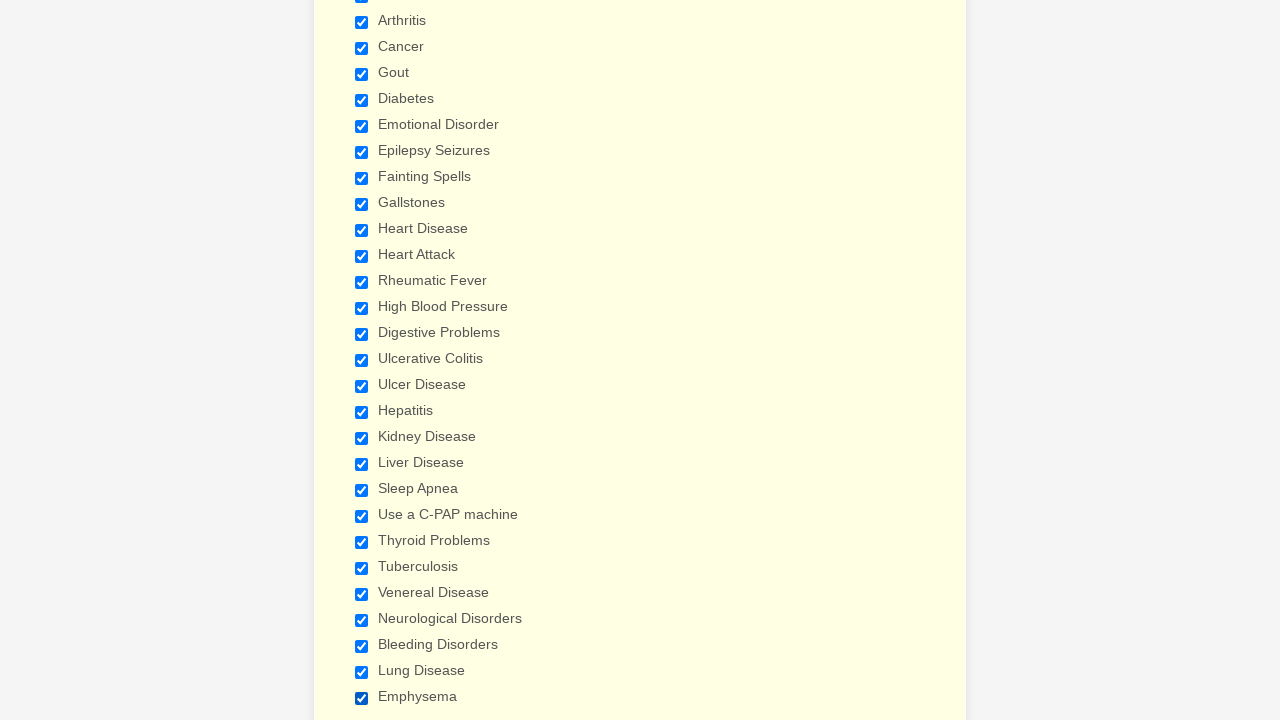

Deselected checkbox 1 of 29 at (362, 360) on xpath=//div[@class='form-input-wide']//input[@type='checkbox'] >> nth=0
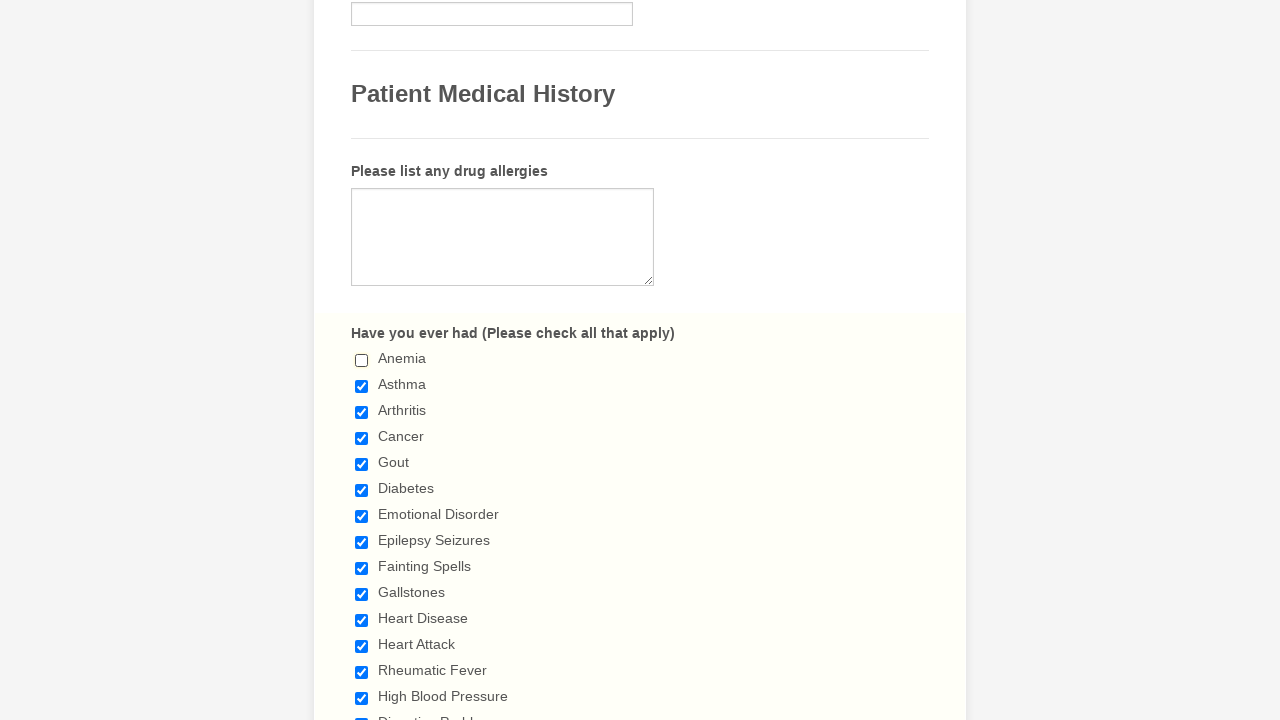

Deselected checkbox 2 of 29 at (362, 386) on xpath=//div[@class='form-input-wide']//input[@type='checkbox'] >> nth=1
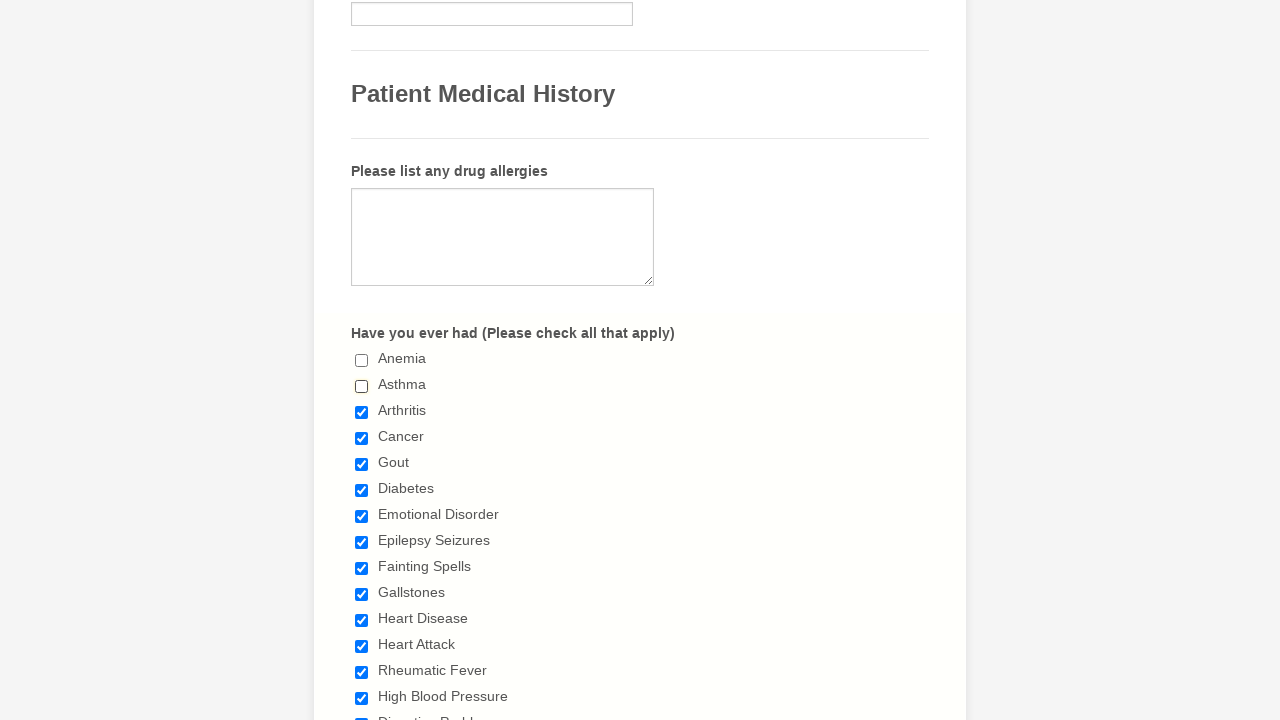

Deselected checkbox 3 of 29 at (362, 412) on xpath=//div[@class='form-input-wide']//input[@type='checkbox'] >> nth=2
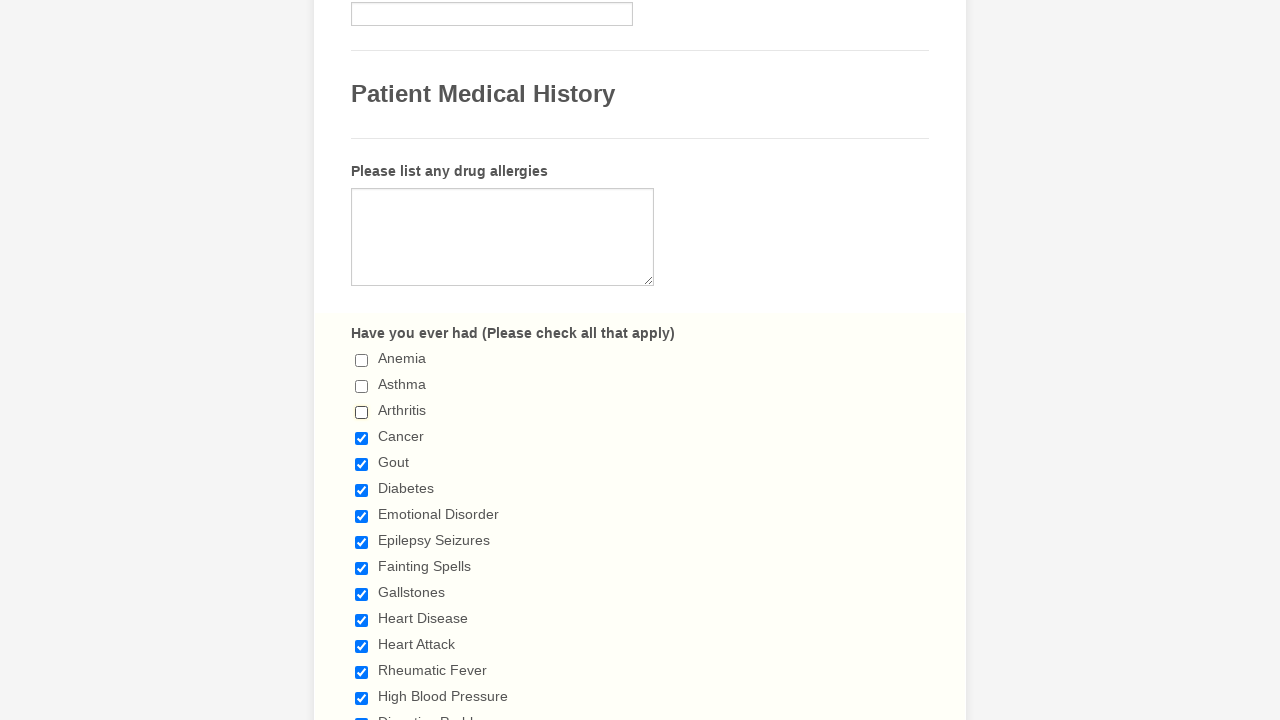

Deselected checkbox 4 of 29 at (362, 438) on xpath=//div[@class='form-input-wide']//input[@type='checkbox'] >> nth=3
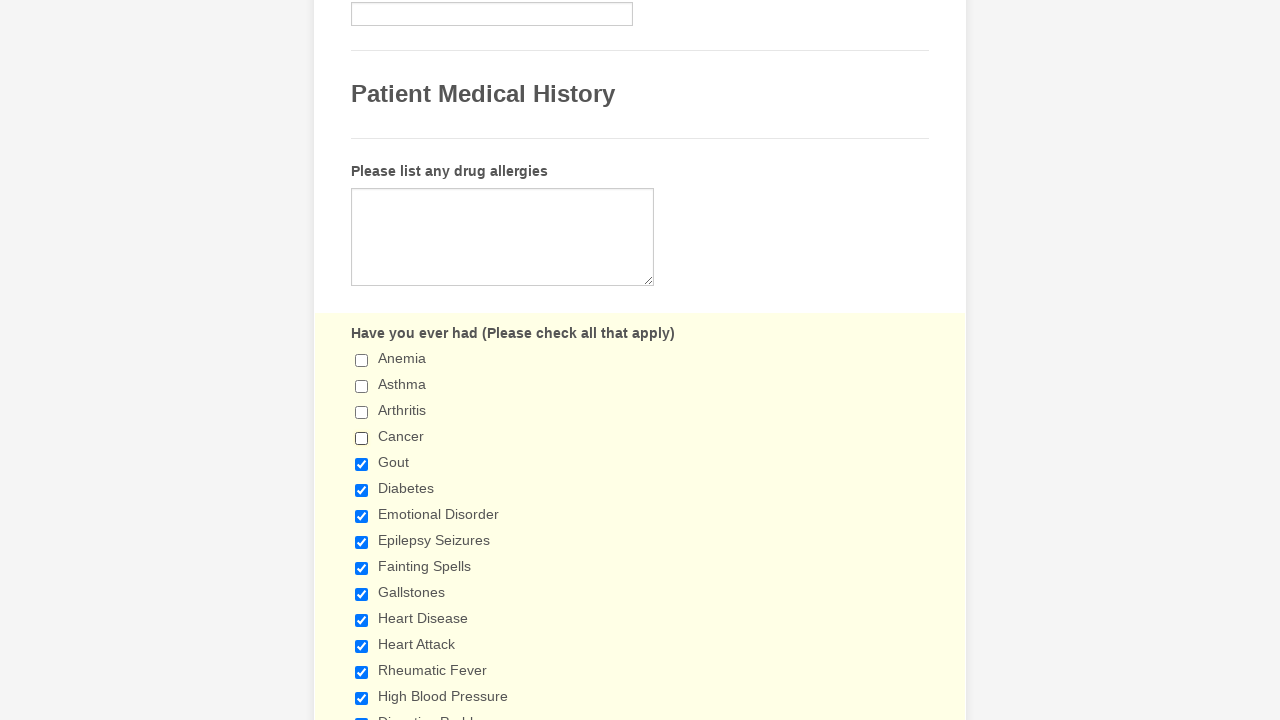

Deselected checkbox 5 of 29 at (362, 464) on xpath=//div[@class='form-input-wide']//input[@type='checkbox'] >> nth=4
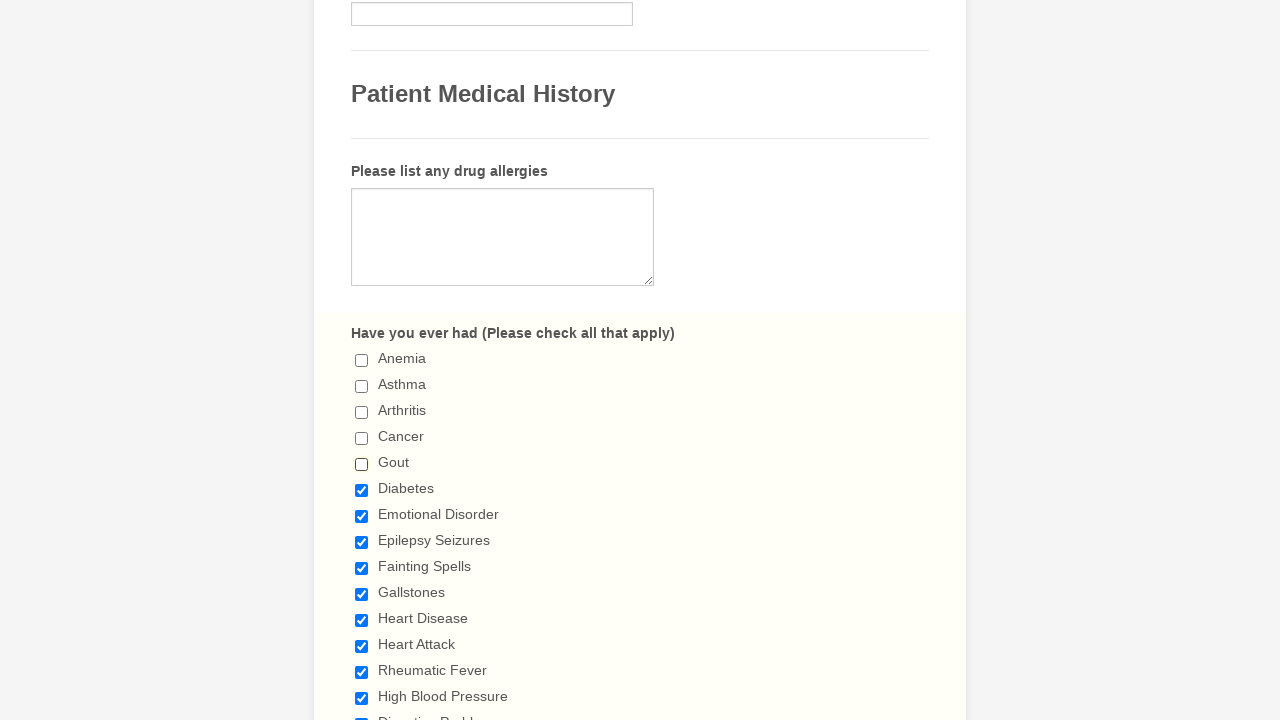

Deselected checkbox 6 of 29 at (362, 490) on xpath=//div[@class='form-input-wide']//input[@type='checkbox'] >> nth=5
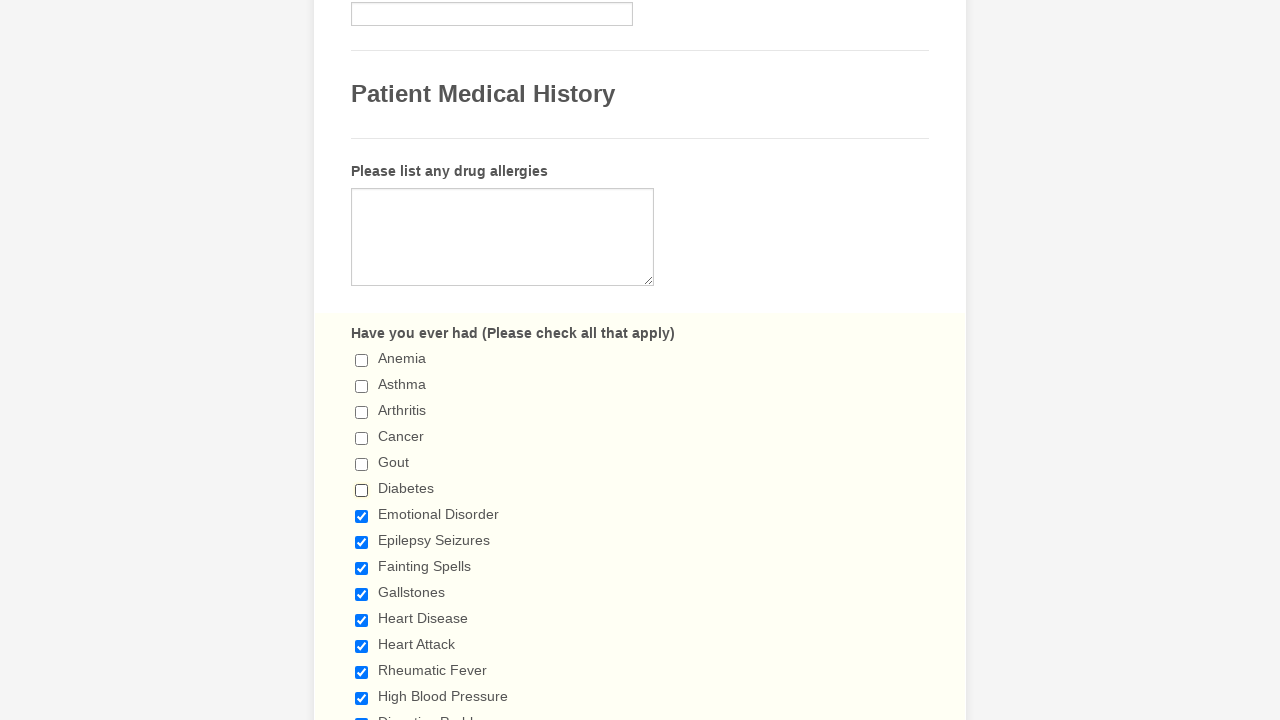

Deselected checkbox 7 of 29 at (362, 516) on xpath=//div[@class='form-input-wide']//input[@type='checkbox'] >> nth=6
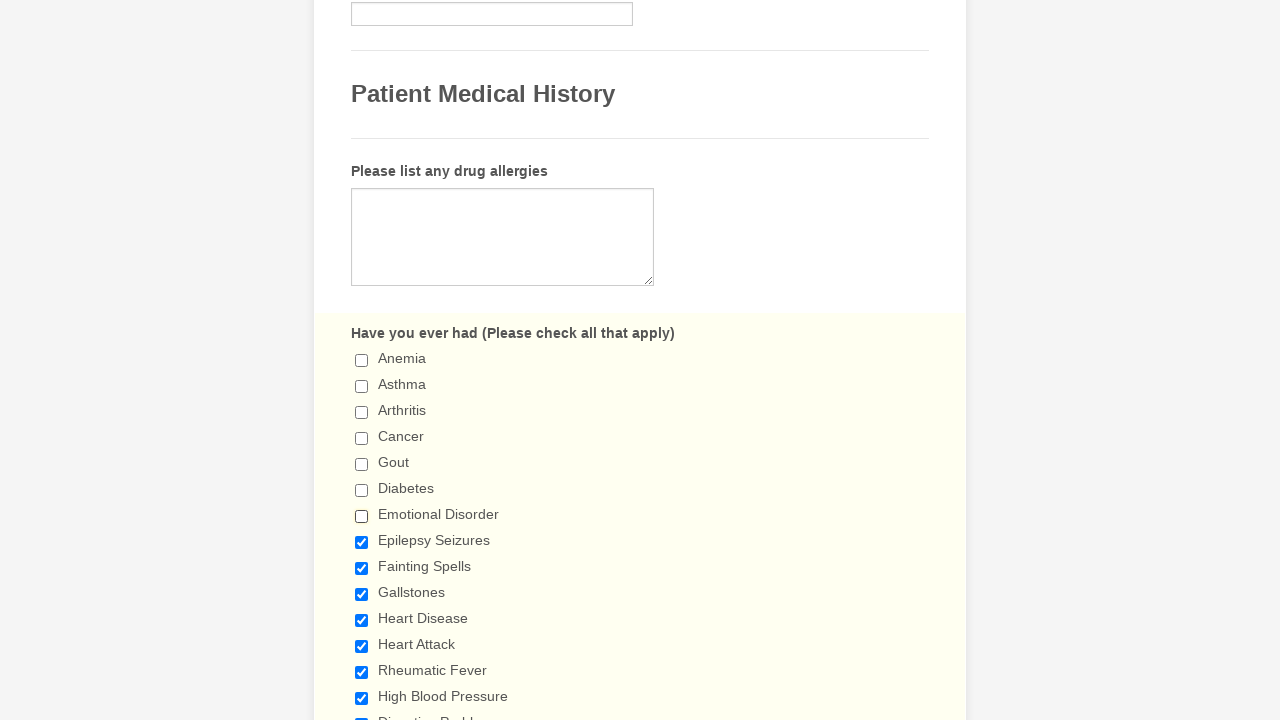

Deselected checkbox 8 of 29 at (362, 542) on xpath=//div[@class='form-input-wide']//input[@type='checkbox'] >> nth=7
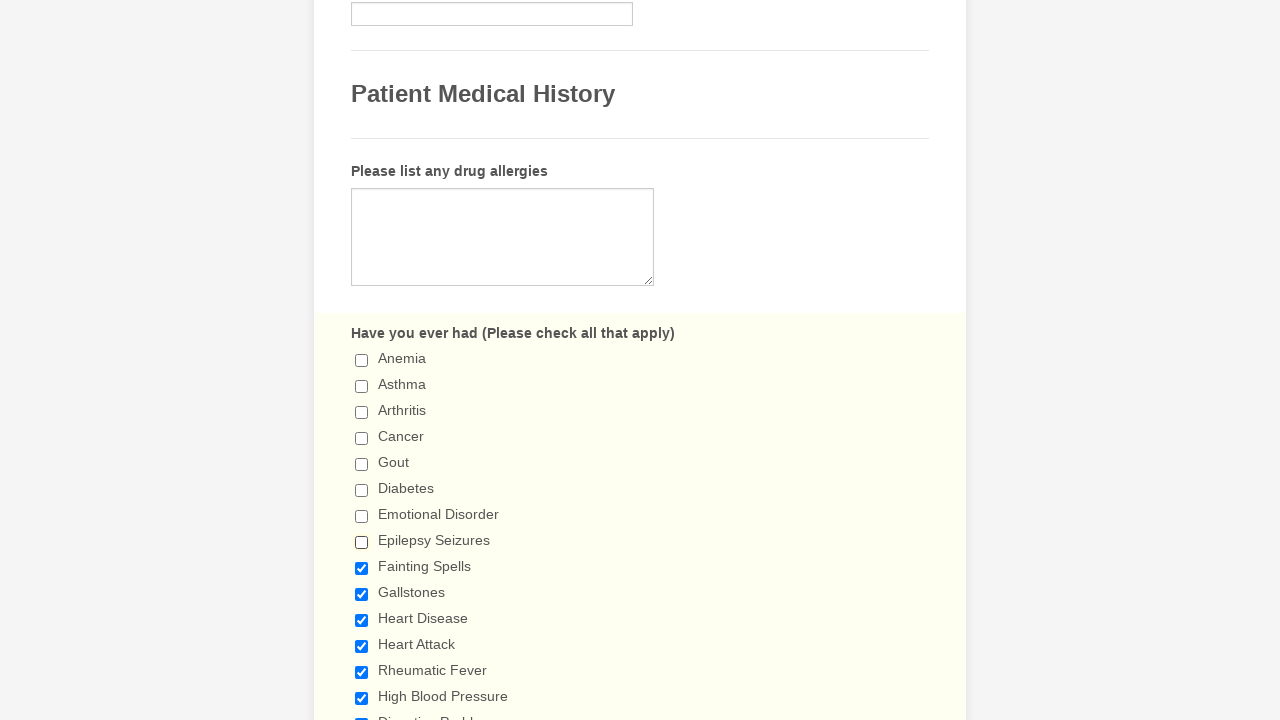

Deselected checkbox 9 of 29 at (362, 568) on xpath=//div[@class='form-input-wide']//input[@type='checkbox'] >> nth=8
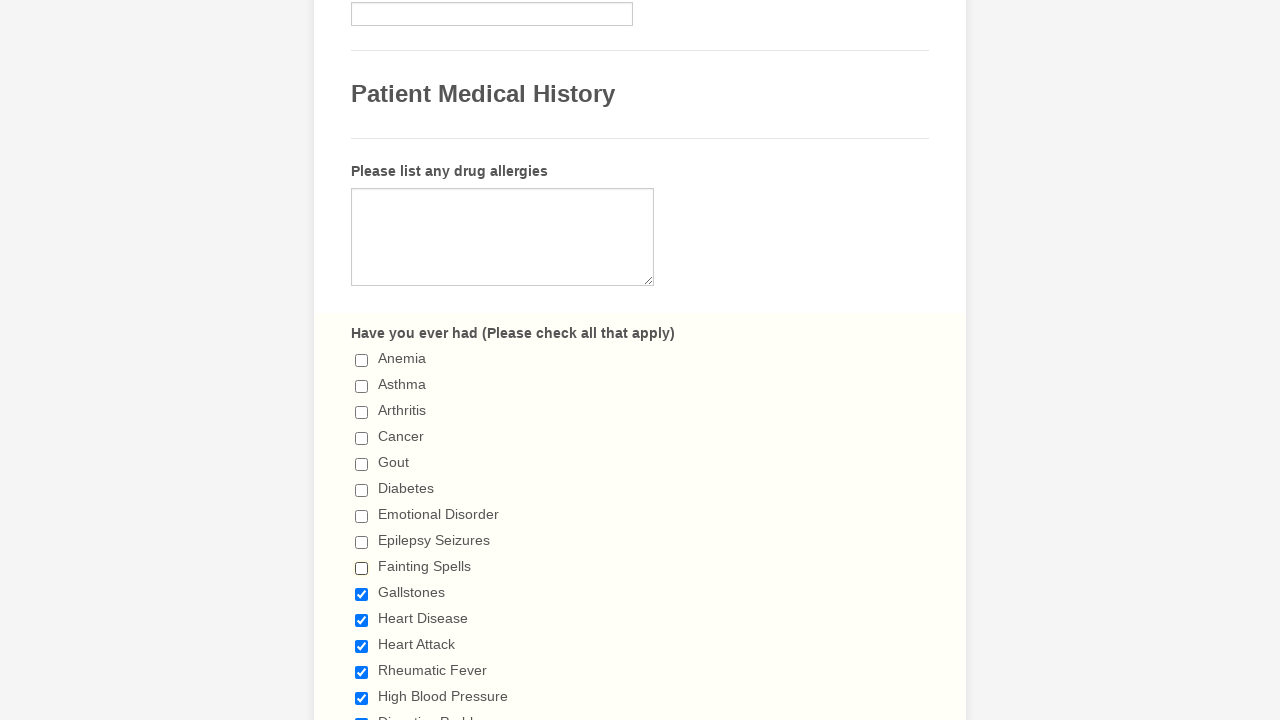

Deselected checkbox 10 of 29 at (362, 594) on xpath=//div[@class='form-input-wide']//input[@type='checkbox'] >> nth=9
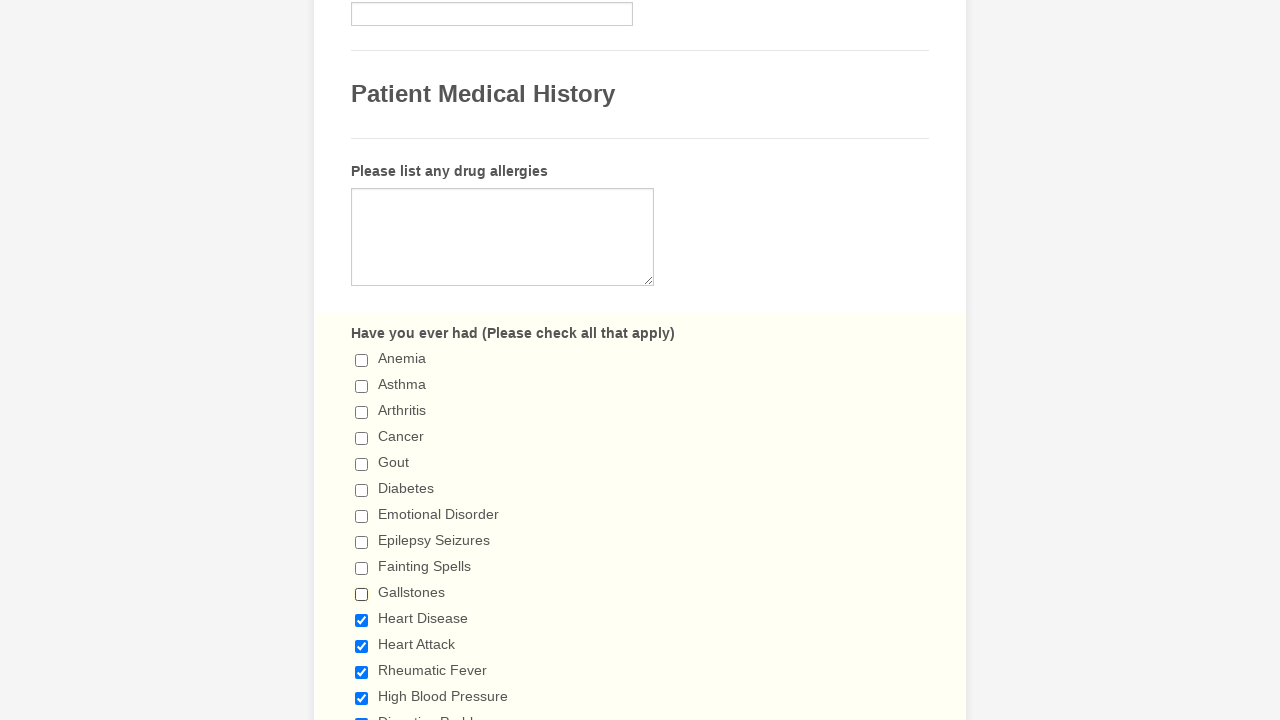

Deselected checkbox 11 of 29 at (362, 620) on xpath=//div[@class='form-input-wide']//input[@type='checkbox'] >> nth=10
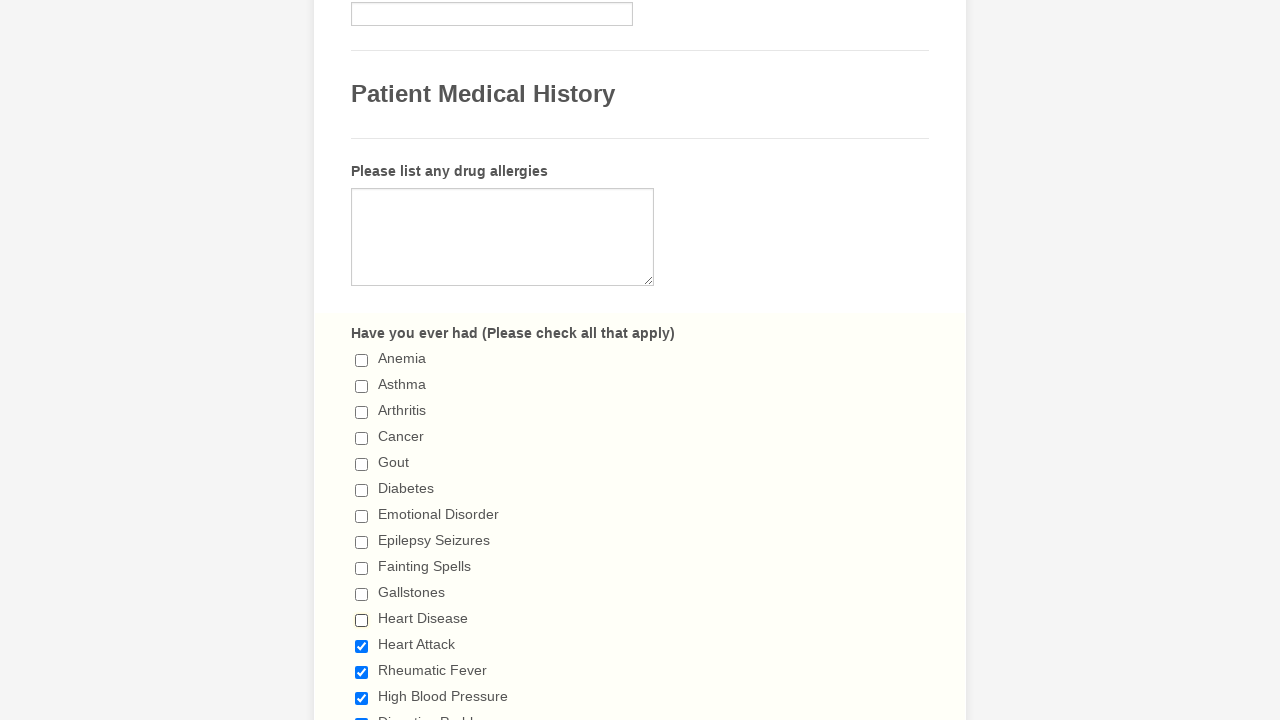

Deselected checkbox 12 of 29 at (362, 646) on xpath=//div[@class='form-input-wide']//input[@type='checkbox'] >> nth=11
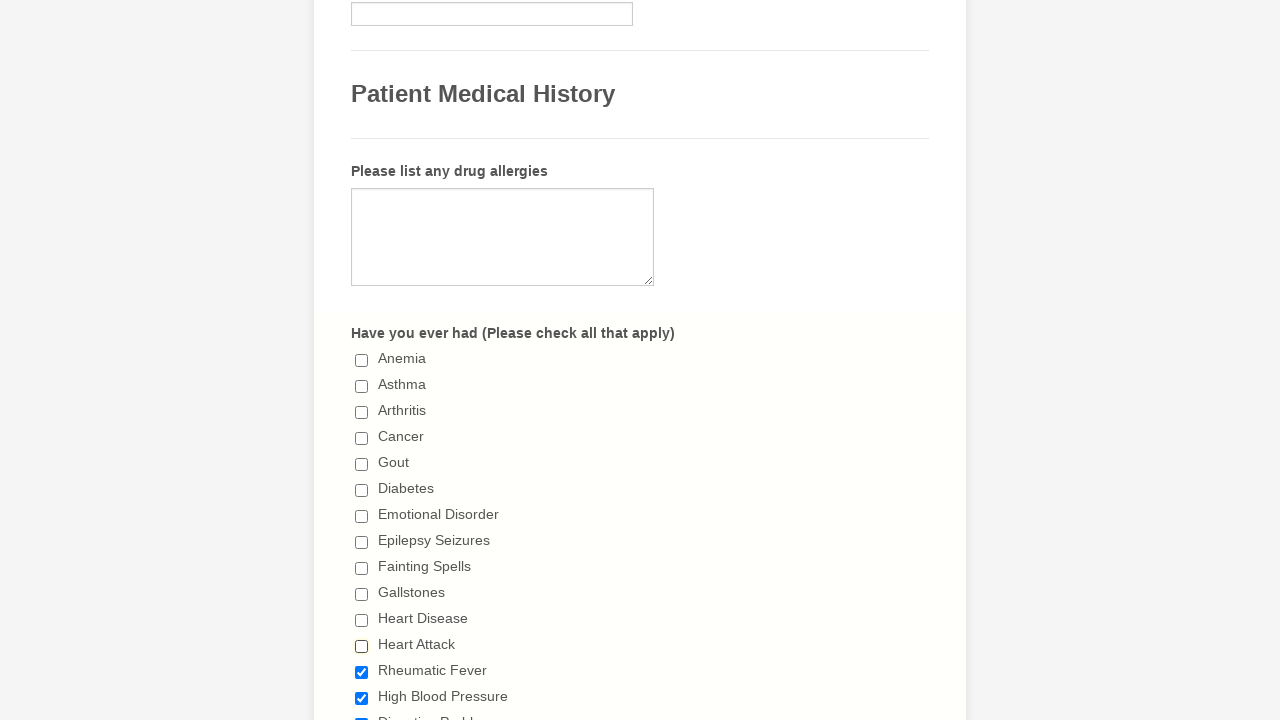

Deselected checkbox 13 of 29 at (362, 672) on xpath=//div[@class='form-input-wide']//input[@type='checkbox'] >> nth=12
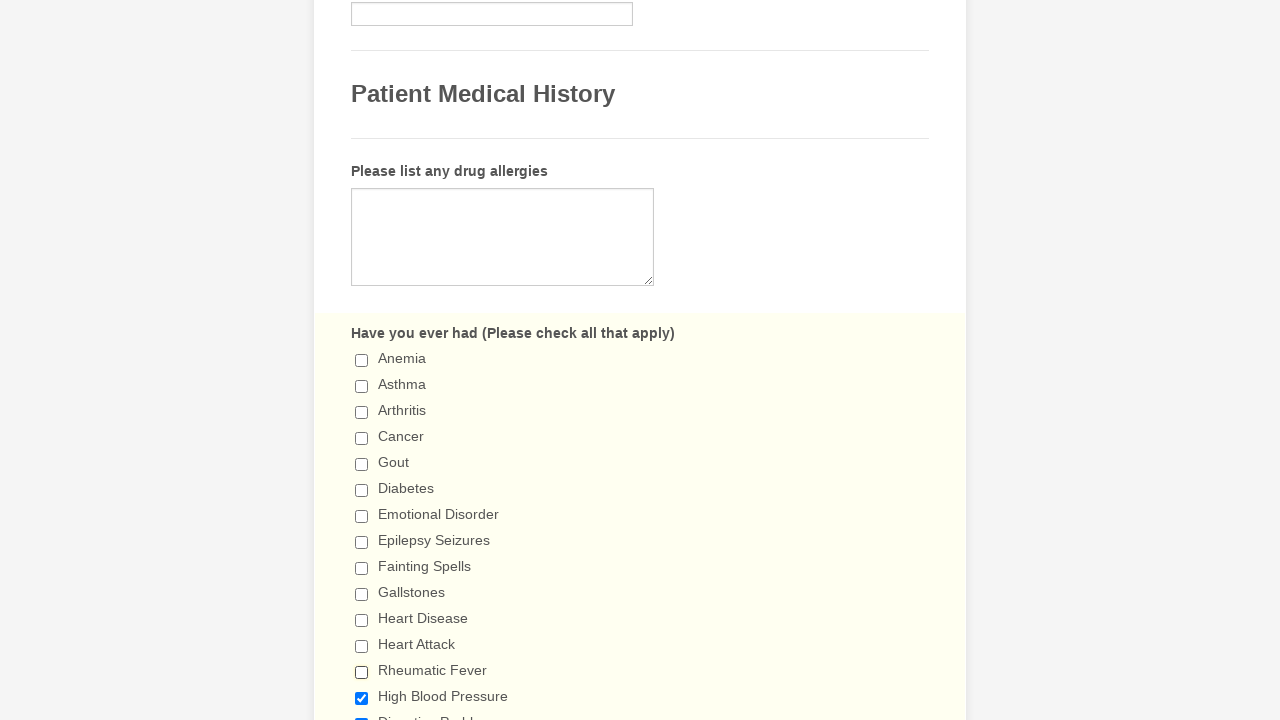

Deselected checkbox 14 of 29 at (362, 698) on xpath=//div[@class='form-input-wide']//input[@type='checkbox'] >> nth=13
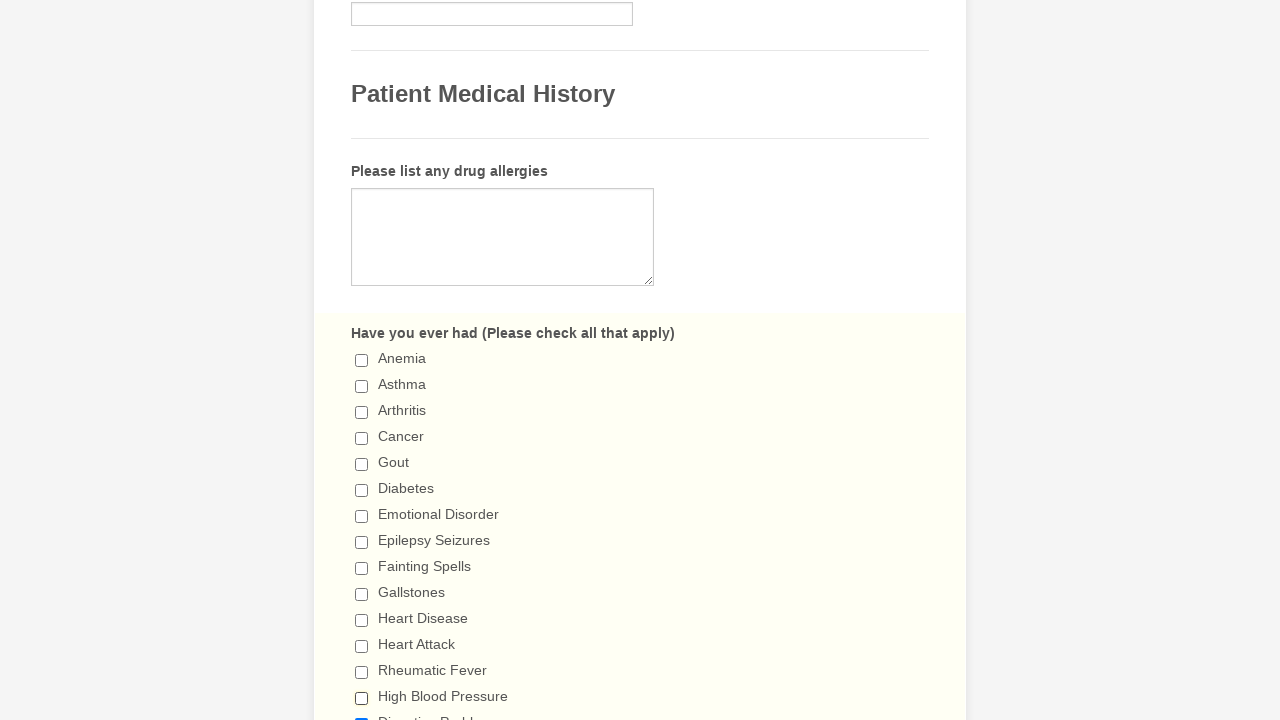

Deselected checkbox 15 of 29 at (362, 714) on xpath=//div[@class='form-input-wide']//input[@type='checkbox'] >> nth=14
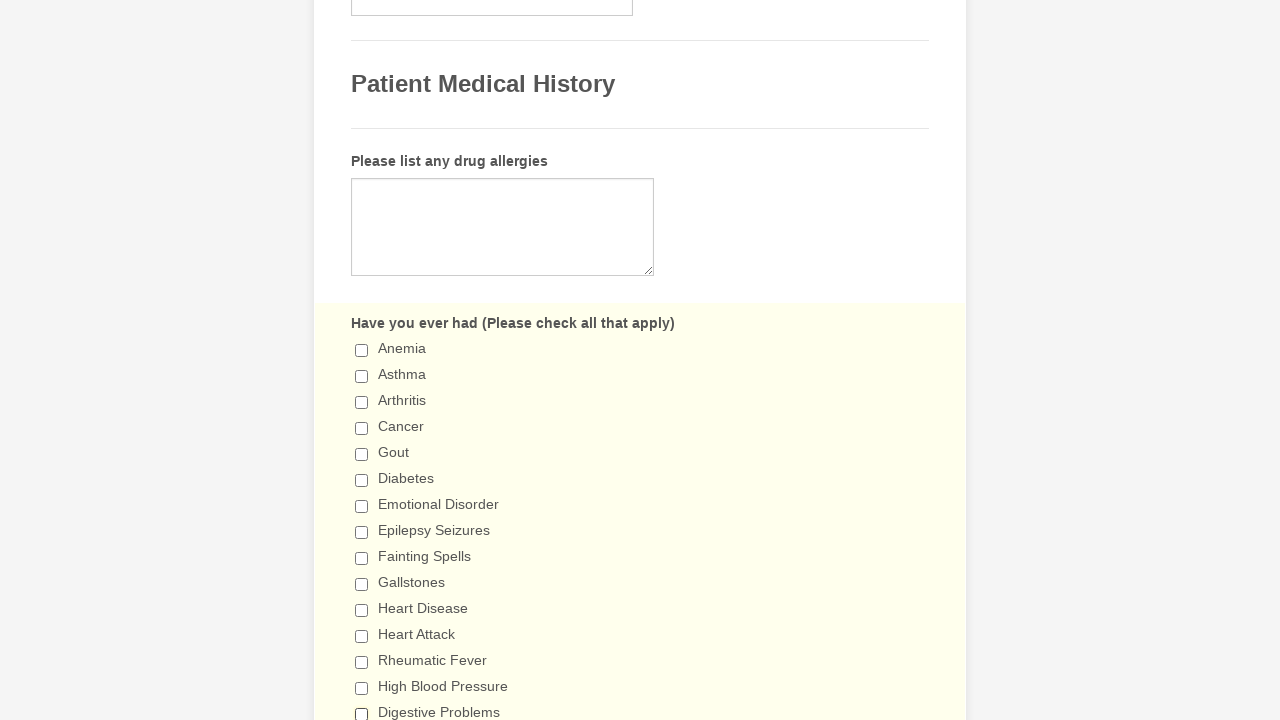

Deselected checkbox 16 of 29 at (362, 360) on xpath=//div[@class='form-input-wide']//input[@type='checkbox'] >> nth=15
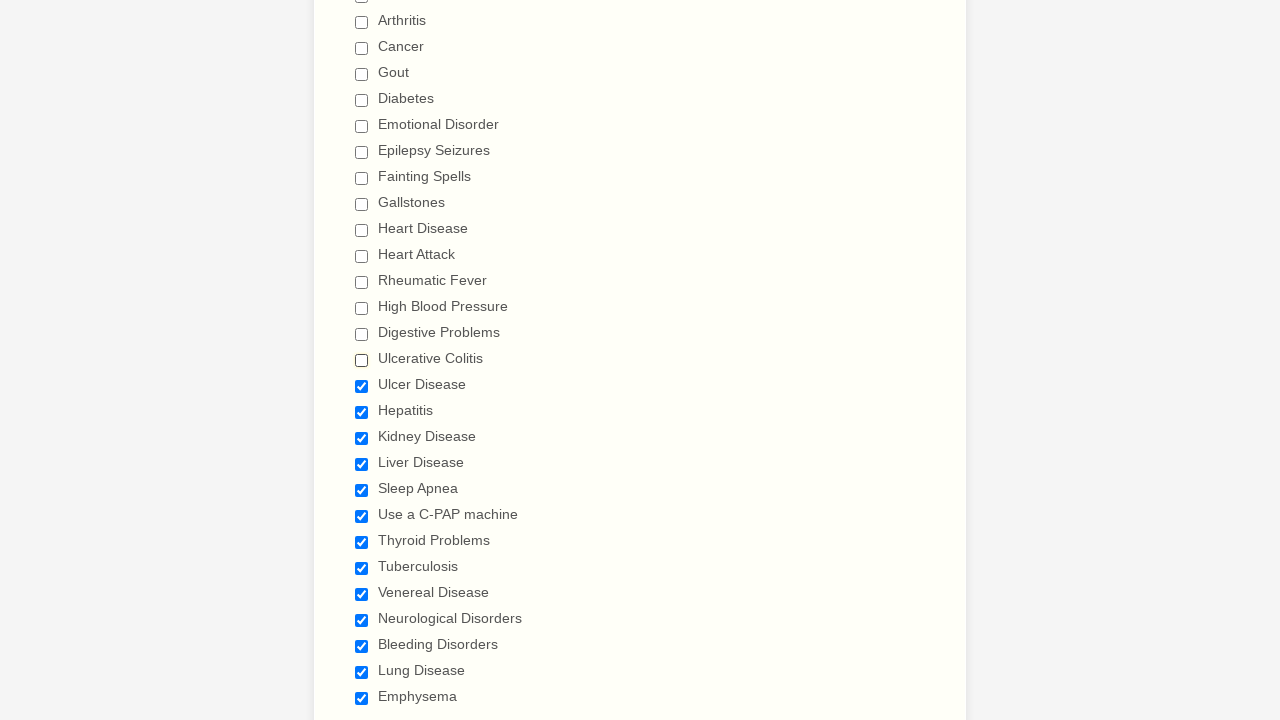

Deselected checkbox 17 of 29 at (362, 386) on xpath=//div[@class='form-input-wide']//input[@type='checkbox'] >> nth=16
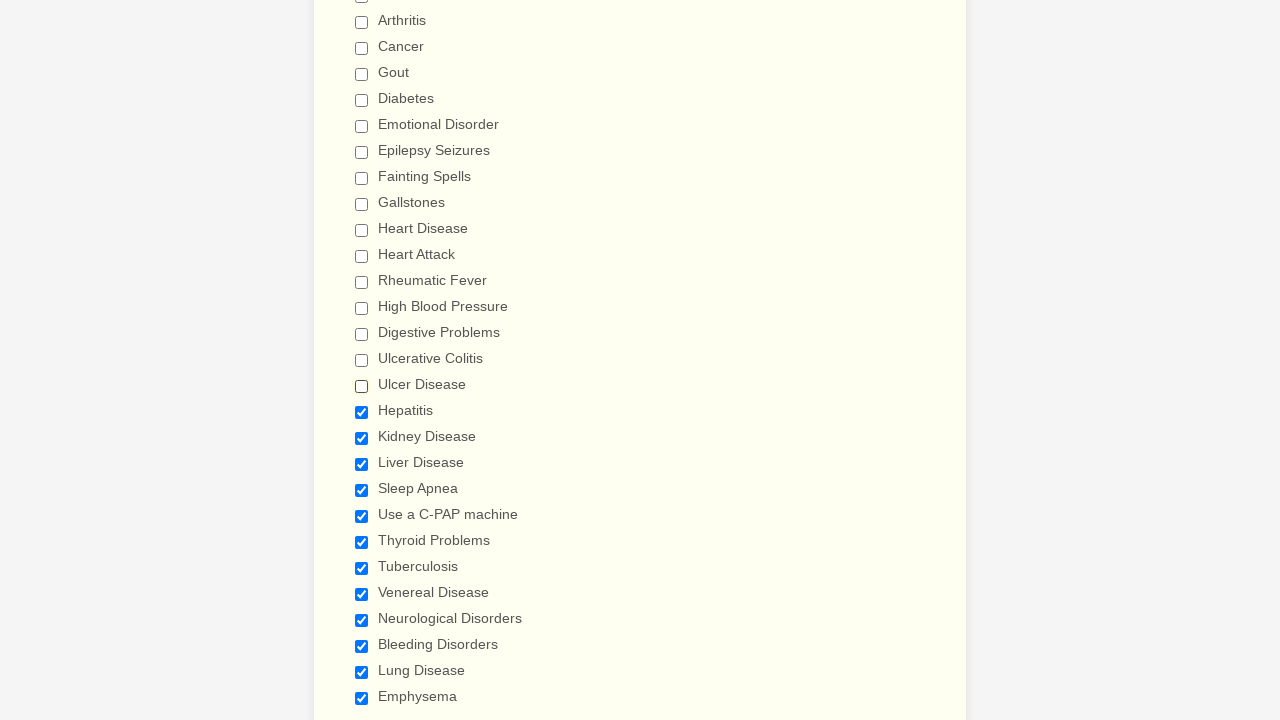

Deselected checkbox 18 of 29 at (362, 412) on xpath=//div[@class='form-input-wide']//input[@type='checkbox'] >> nth=17
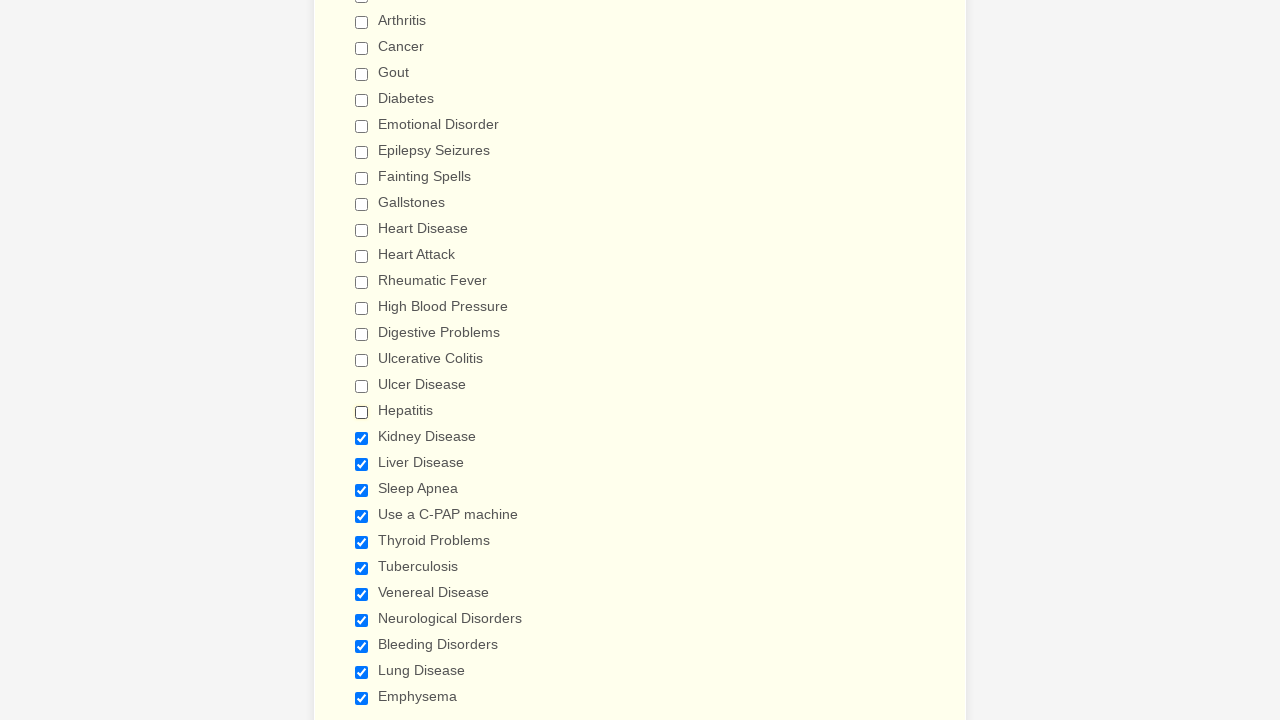

Deselected checkbox 19 of 29 at (362, 438) on xpath=//div[@class='form-input-wide']//input[@type='checkbox'] >> nth=18
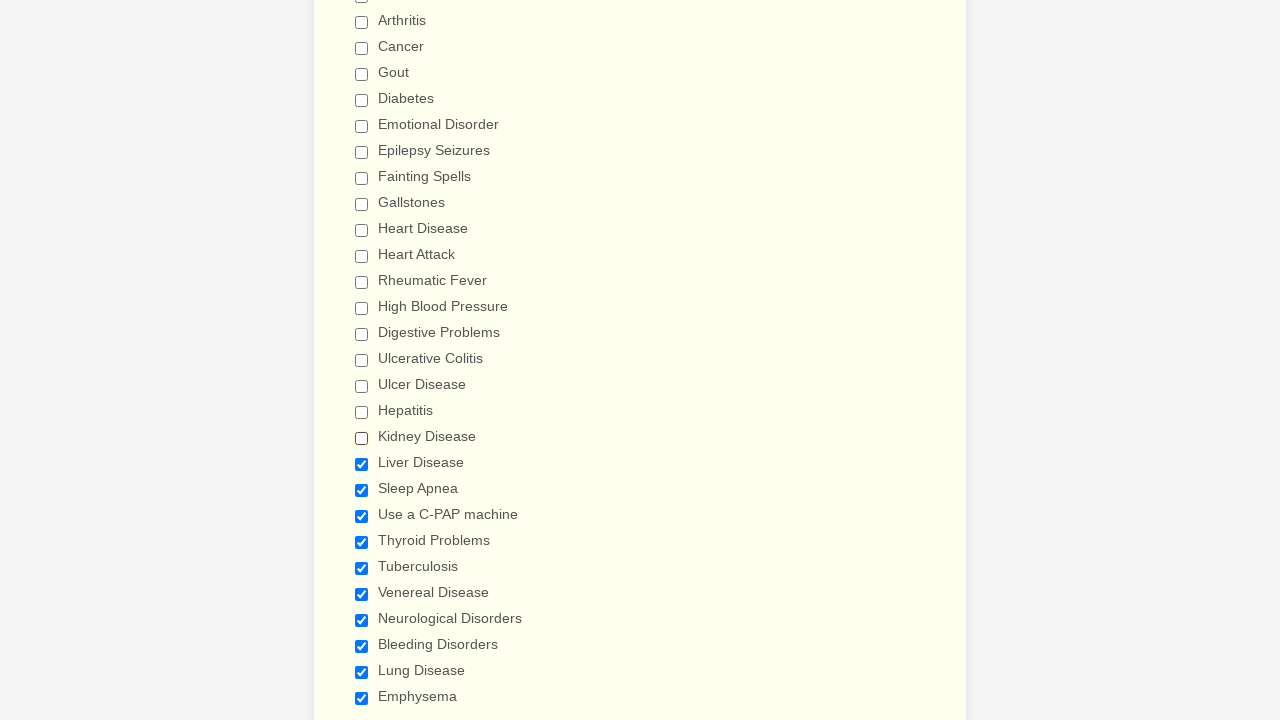

Deselected checkbox 20 of 29 at (362, 464) on xpath=//div[@class='form-input-wide']//input[@type='checkbox'] >> nth=19
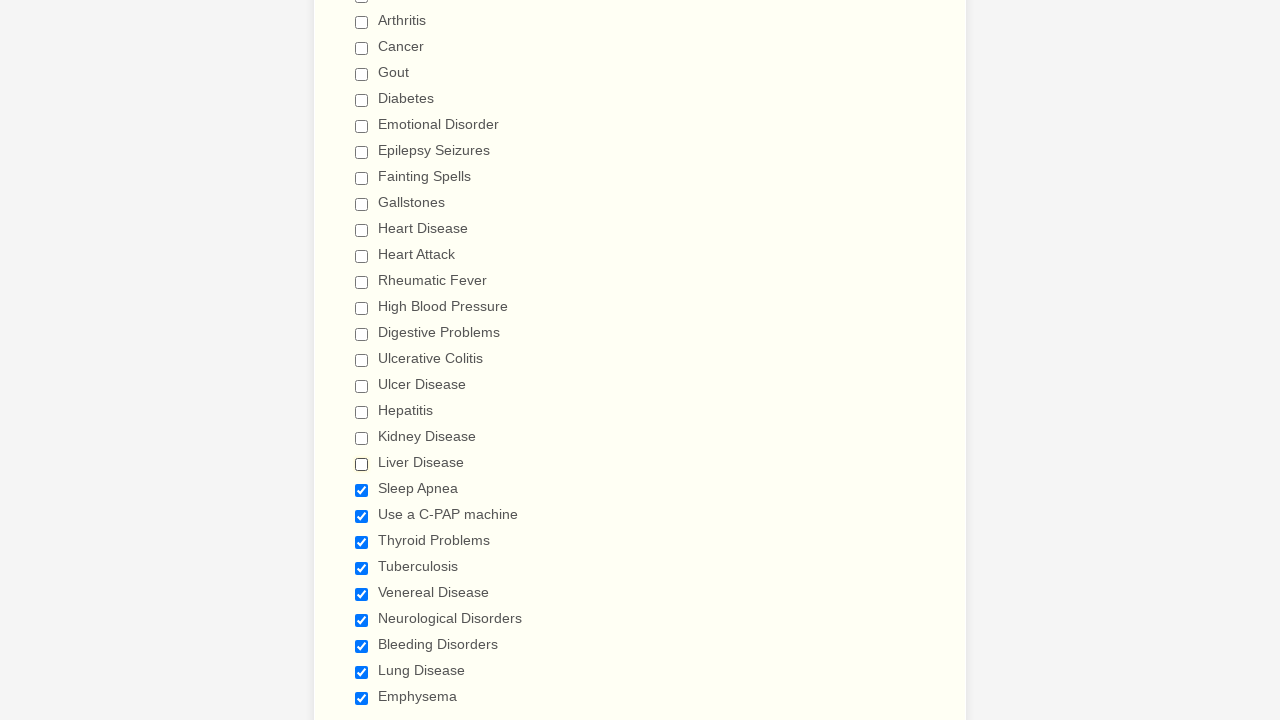

Deselected checkbox 21 of 29 at (362, 490) on xpath=//div[@class='form-input-wide']//input[@type='checkbox'] >> nth=20
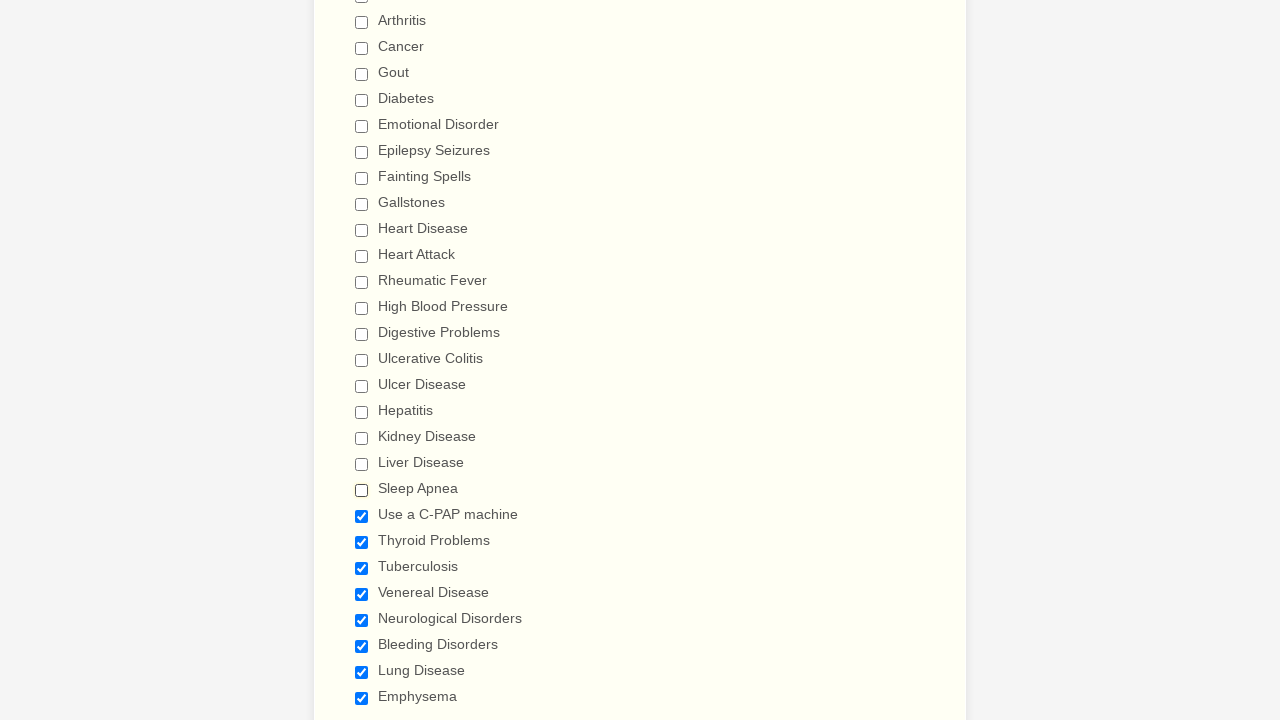

Deselected checkbox 22 of 29 at (362, 516) on xpath=//div[@class='form-input-wide']//input[@type='checkbox'] >> nth=21
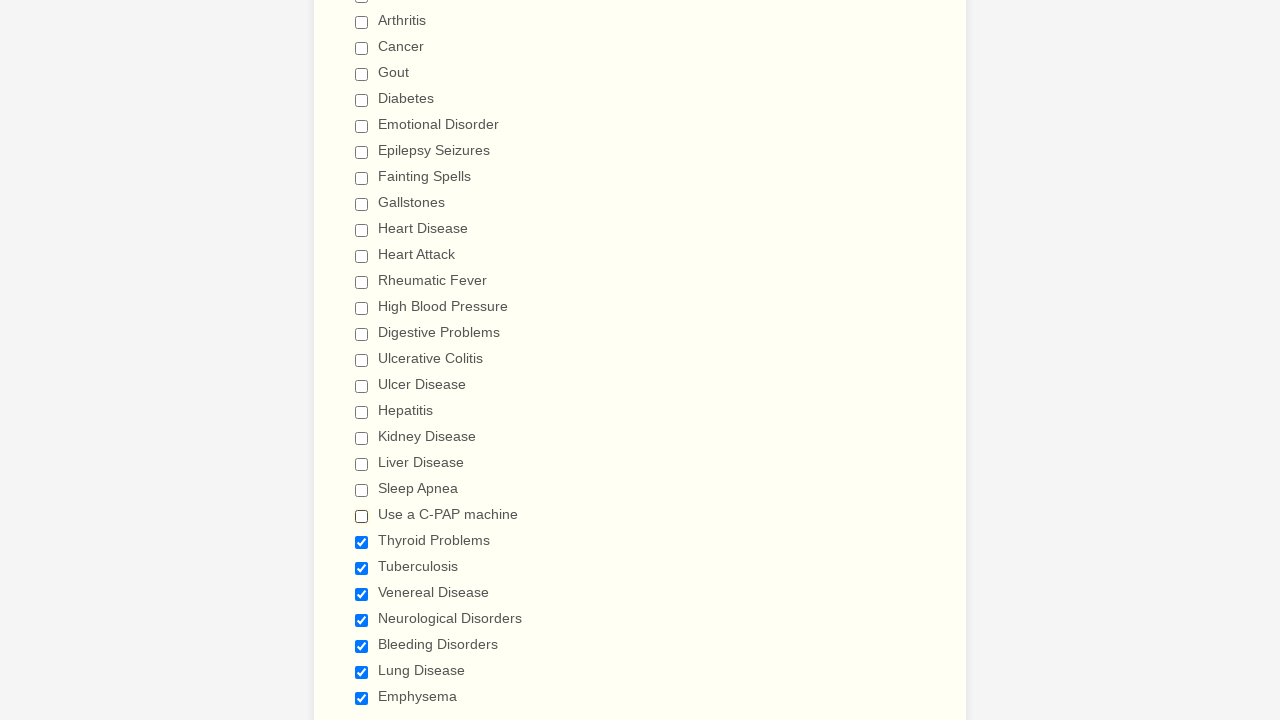

Deselected checkbox 23 of 29 at (362, 542) on xpath=//div[@class='form-input-wide']//input[@type='checkbox'] >> nth=22
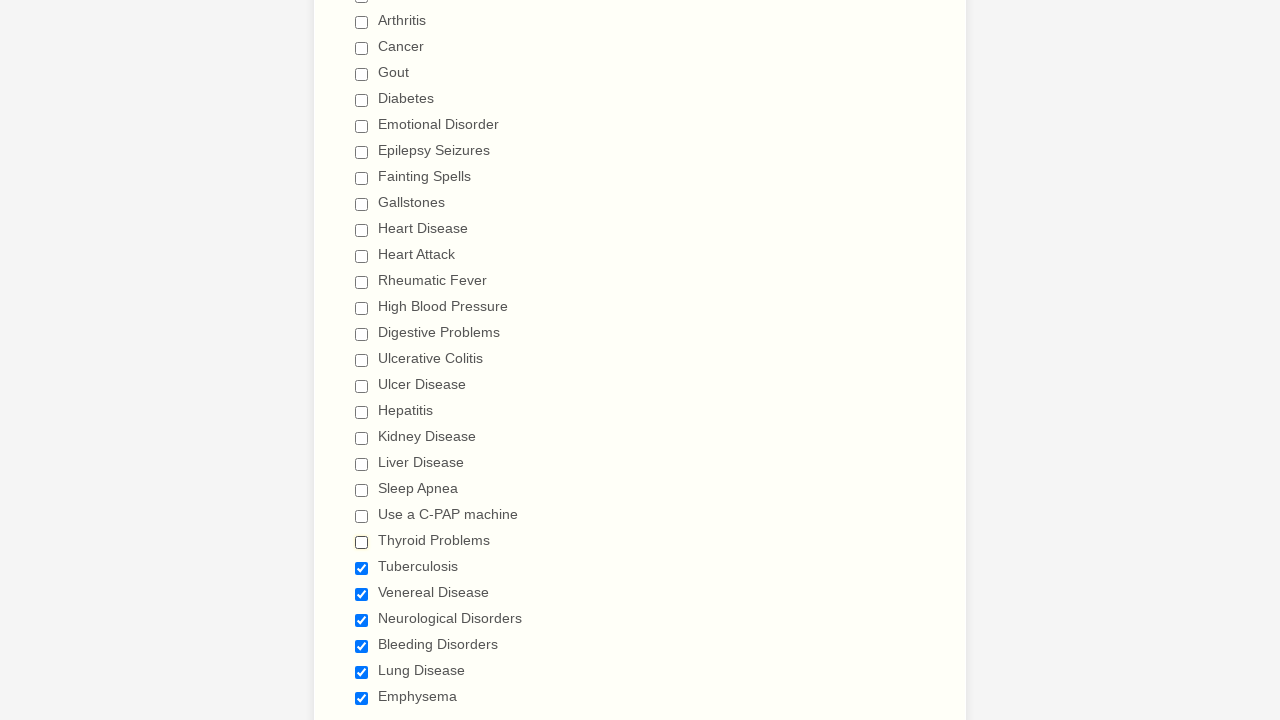

Deselected checkbox 24 of 29 at (362, 568) on xpath=//div[@class='form-input-wide']//input[@type='checkbox'] >> nth=23
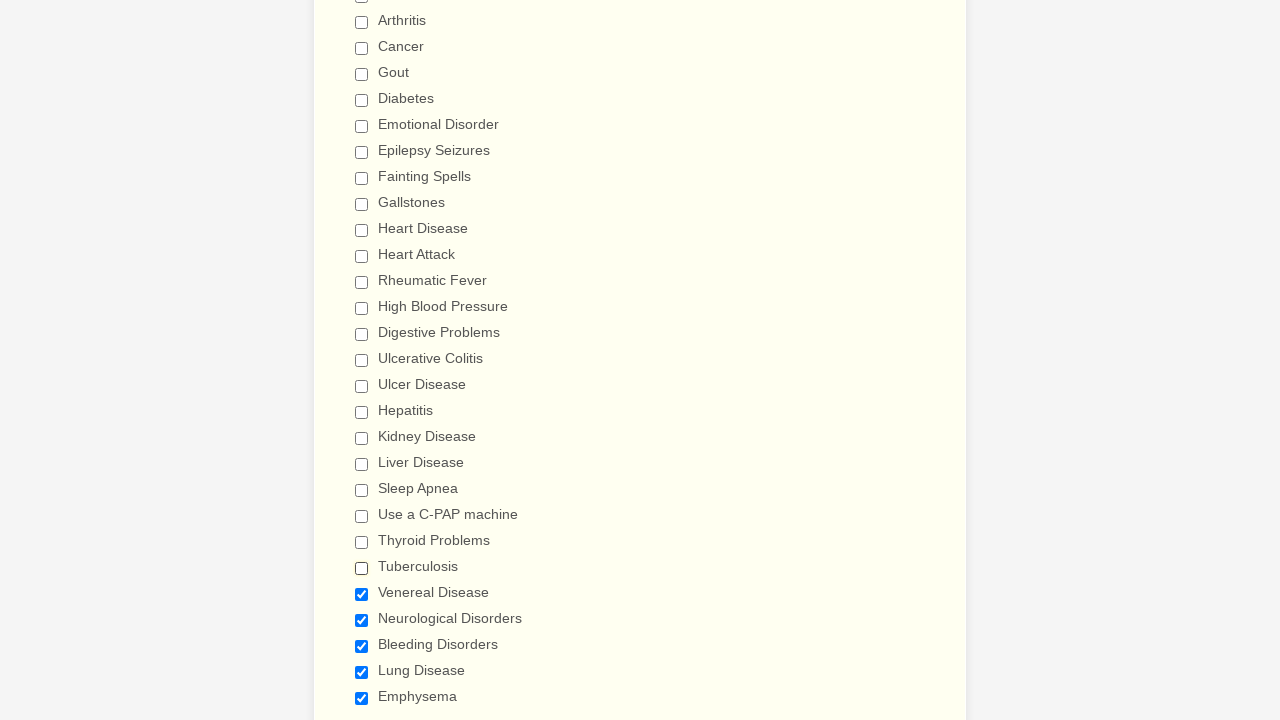

Deselected checkbox 25 of 29 at (362, 594) on xpath=//div[@class='form-input-wide']//input[@type='checkbox'] >> nth=24
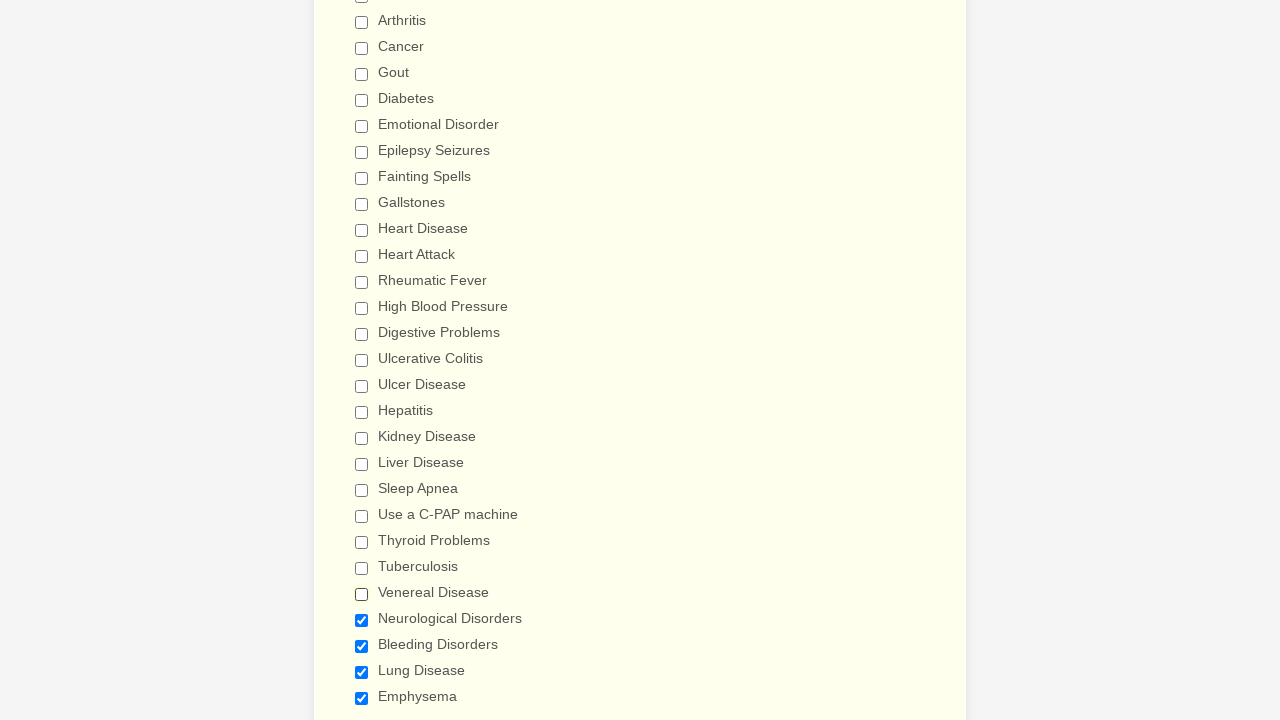

Deselected checkbox 26 of 29 at (362, 620) on xpath=//div[@class='form-input-wide']//input[@type='checkbox'] >> nth=25
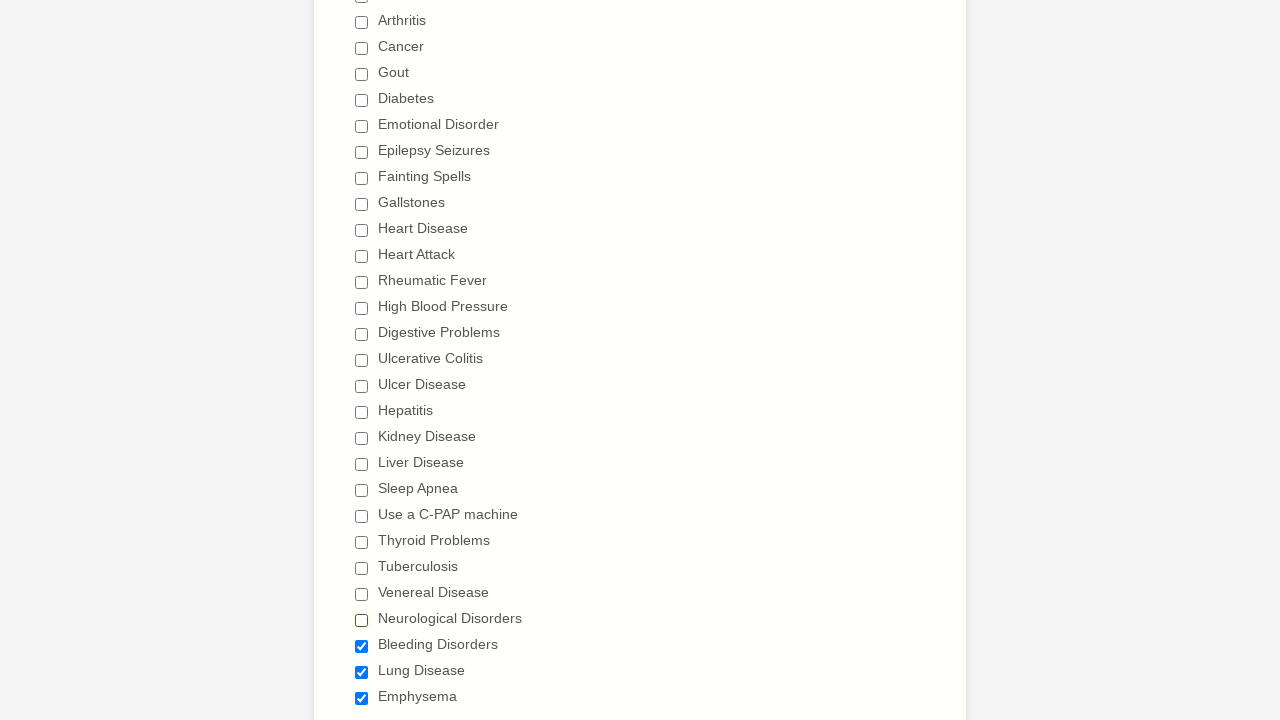

Deselected checkbox 27 of 29 at (362, 646) on xpath=//div[@class='form-input-wide']//input[@type='checkbox'] >> nth=26
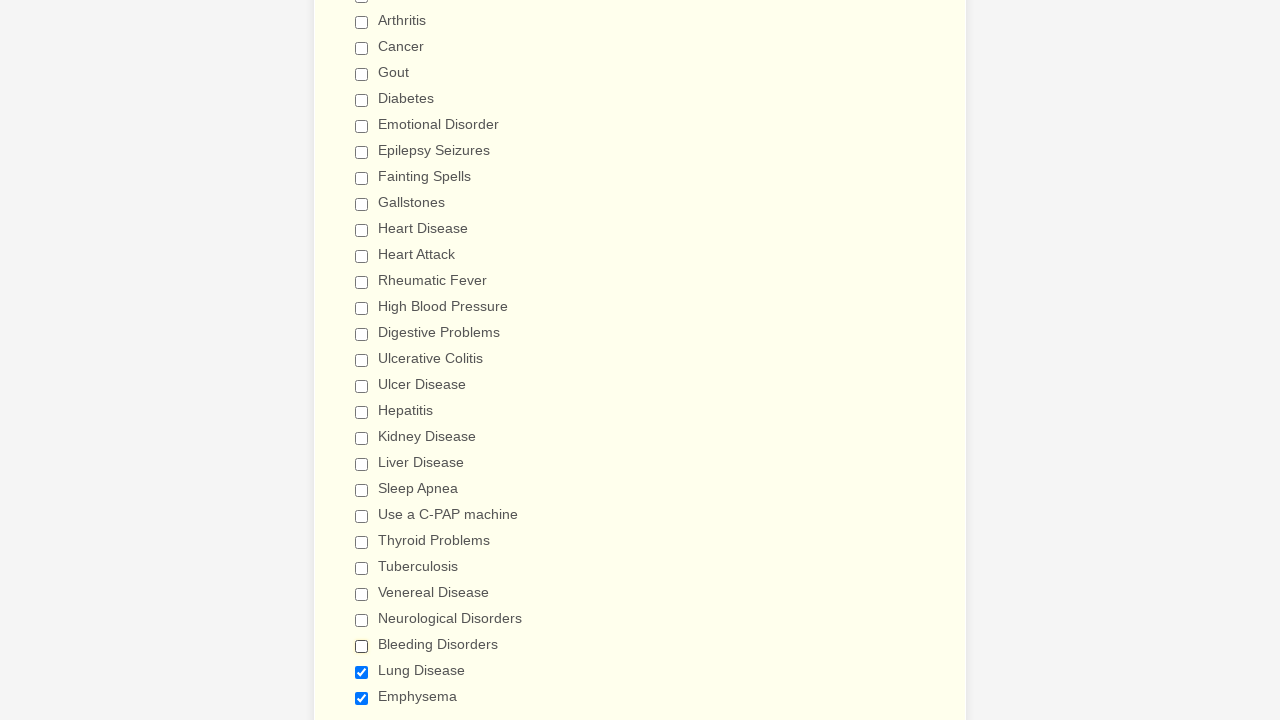

Deselected checkbox 28 of 29 at (362, 672) on xpath=//div[@class='form-input-wide']//input[@type='checkbox'] >> nth=27
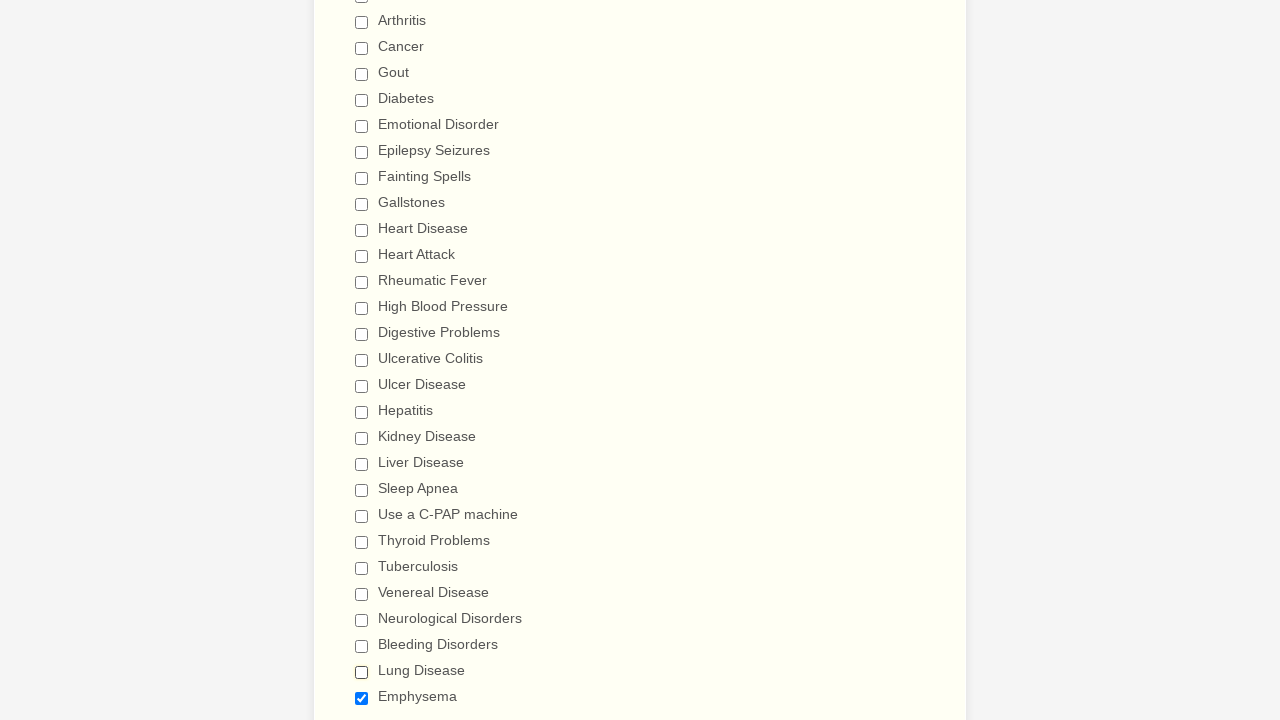

Deselected checkbox 29 of 29 at (362, 698) on xpath=//div[@class='form-input-wide']//input[@type='checkbox'] >> nth=28
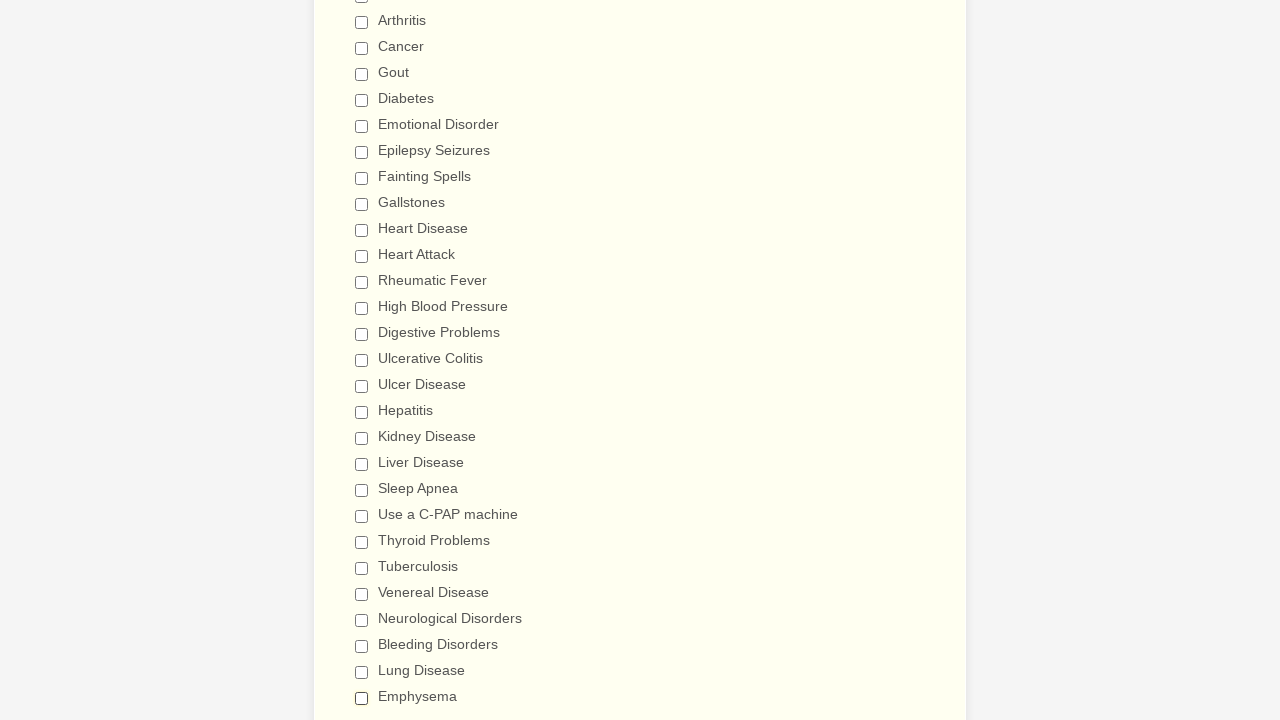

Selected 'Heart Attack' checkbox at (362, 256) on xpath=//div[@class='form-input-wide']//input[@type='checkbox'] >> nth=11
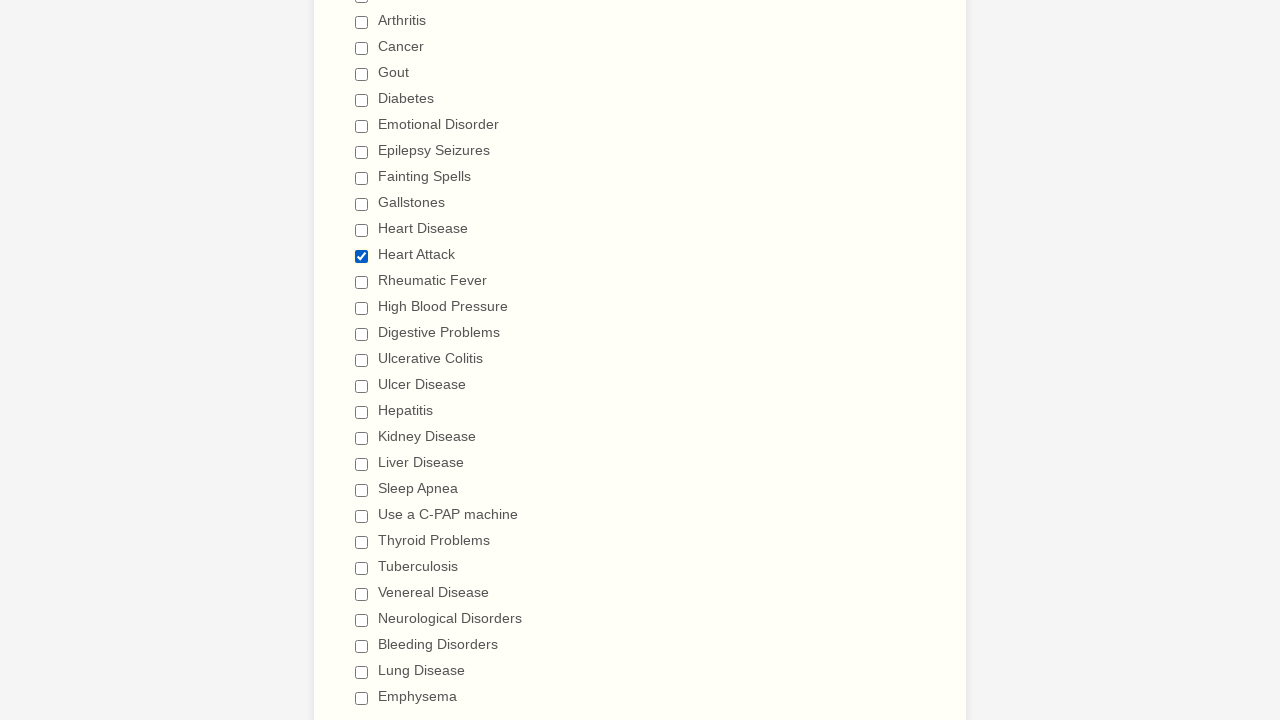

Waited 1 second after selecting Heart Attack checkbox
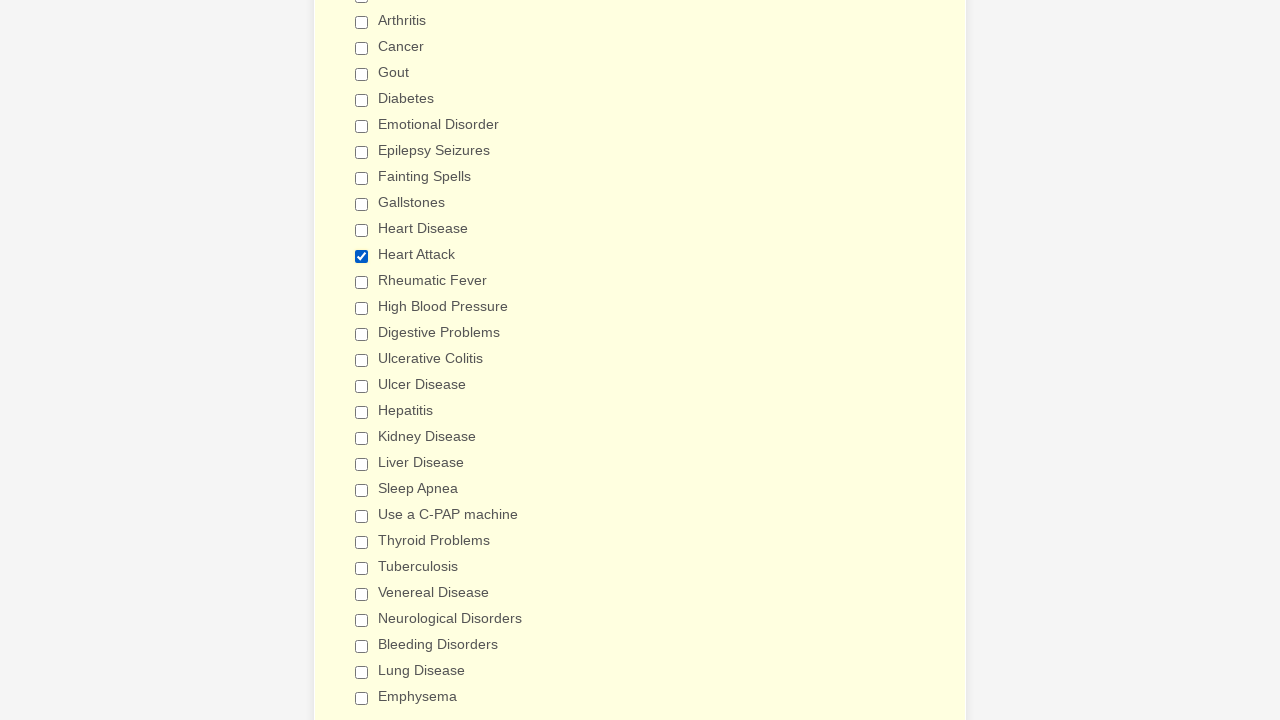

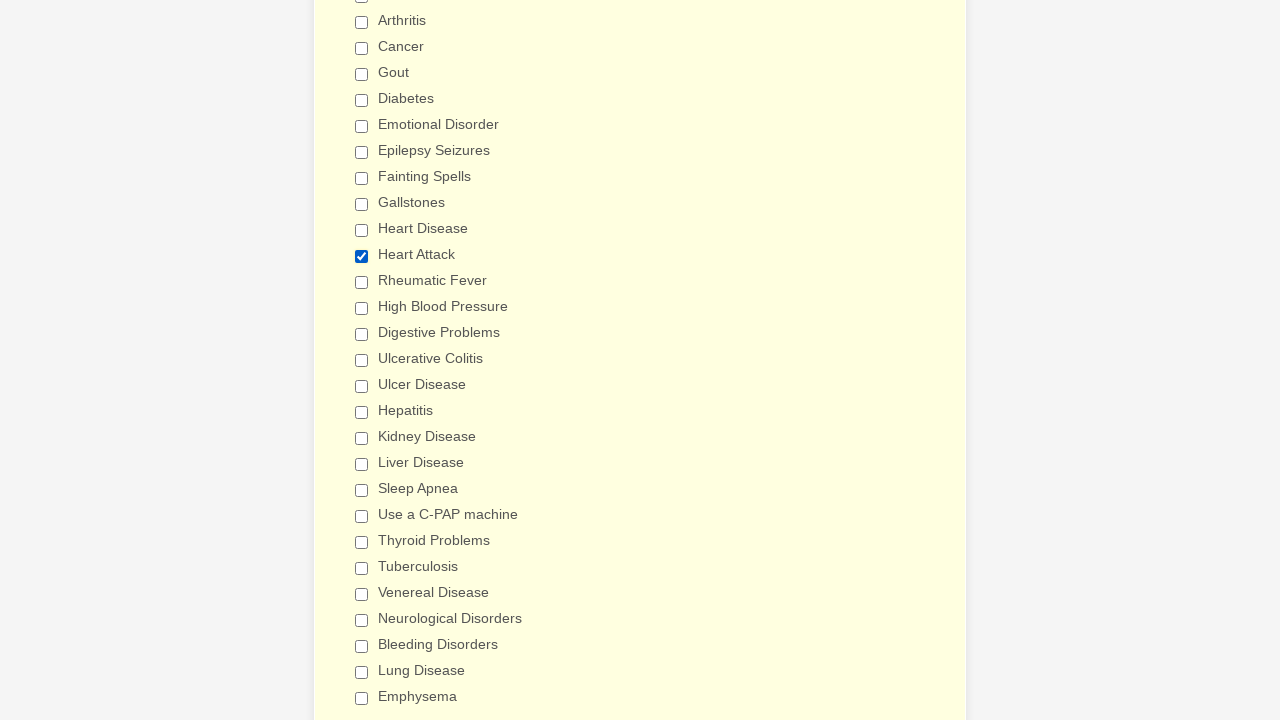